Tests page scrolling functionality by scrolling down and then back up on the Selenium download page using JavaScript executor

Starting URL: http://seleniumhq.org/download

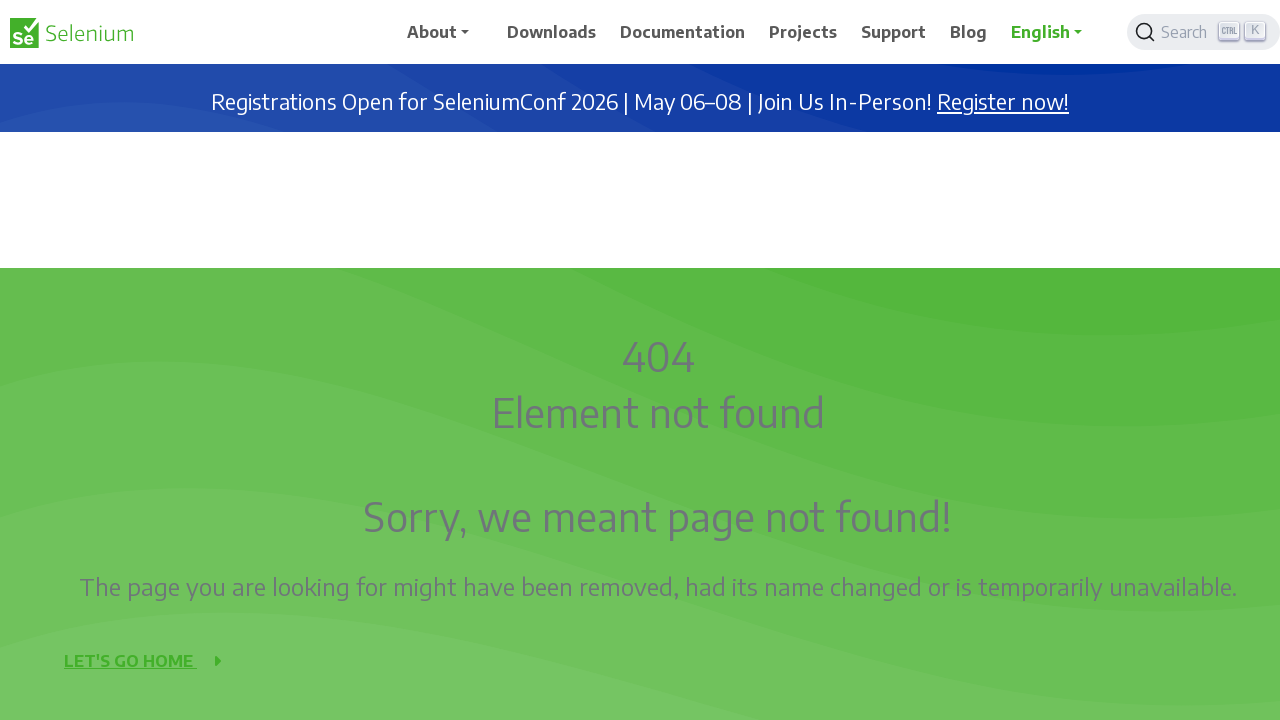

Navigated to Selenium download page
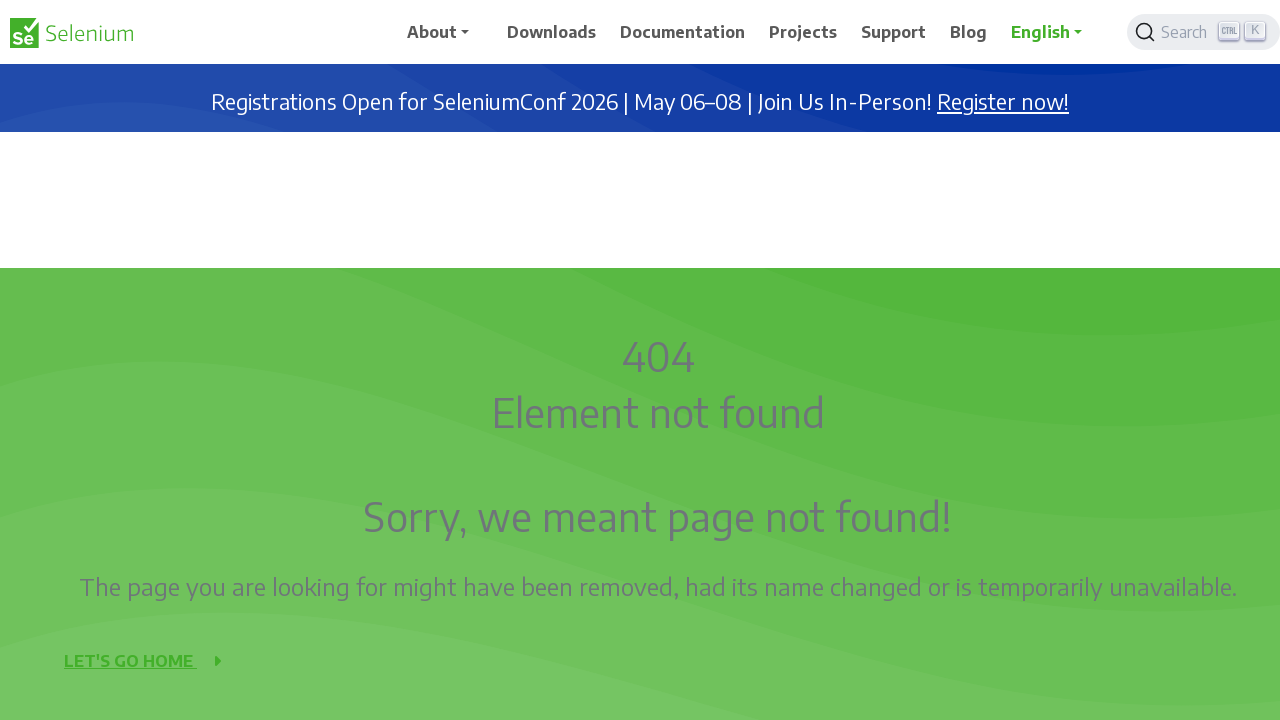

Scrolled down 1000 pixels (iteration 1/9)
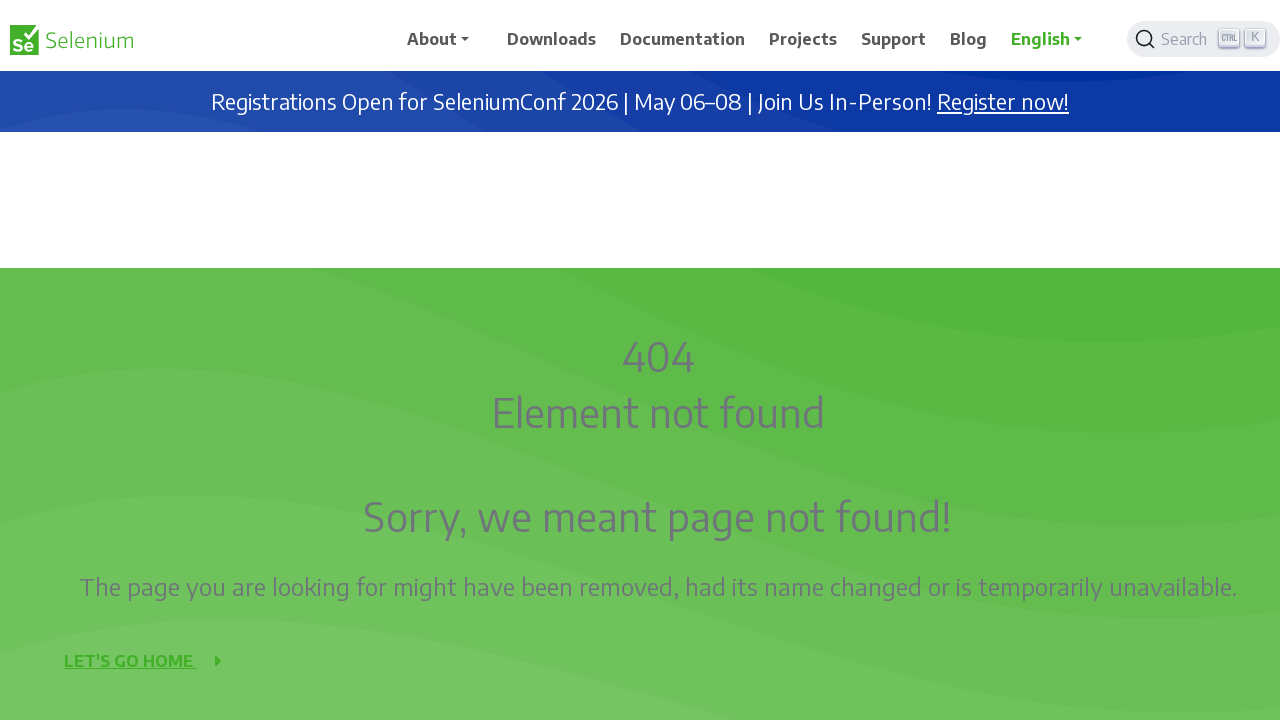

Waited 1 second after scrolling down (iteration 1/9)
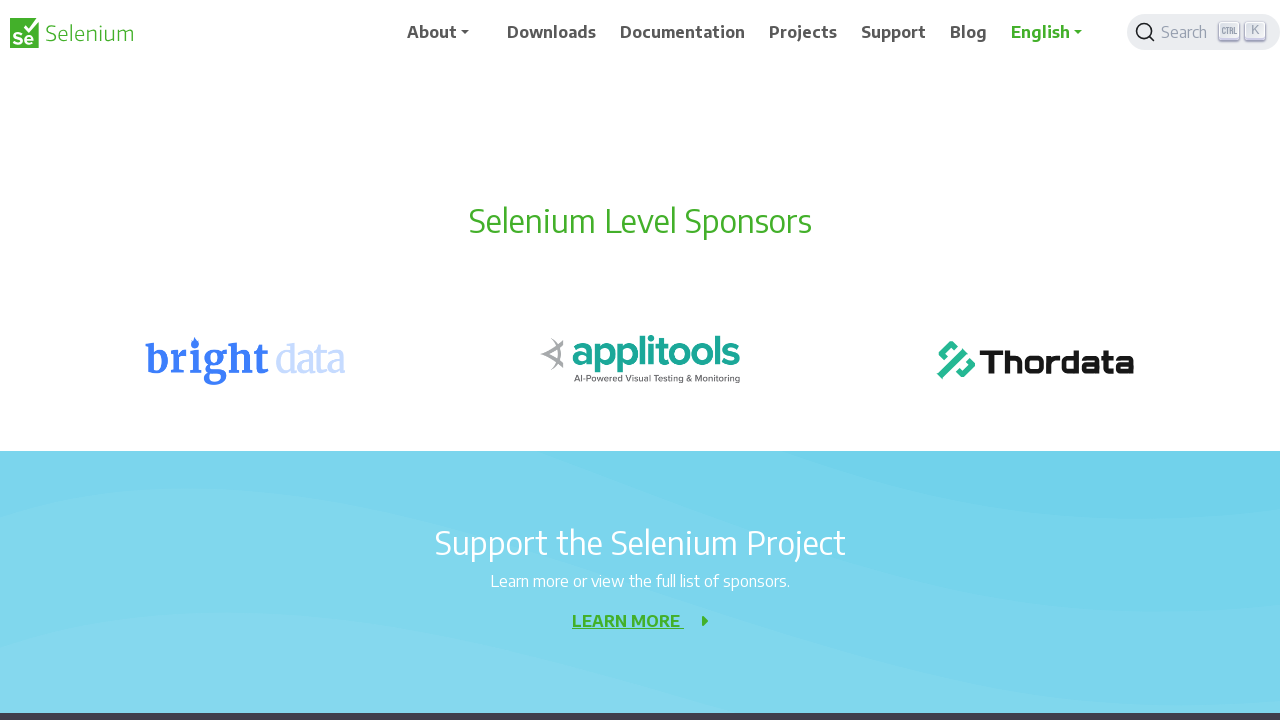

Scrolled down 1000 pixels (iteration 2/9)
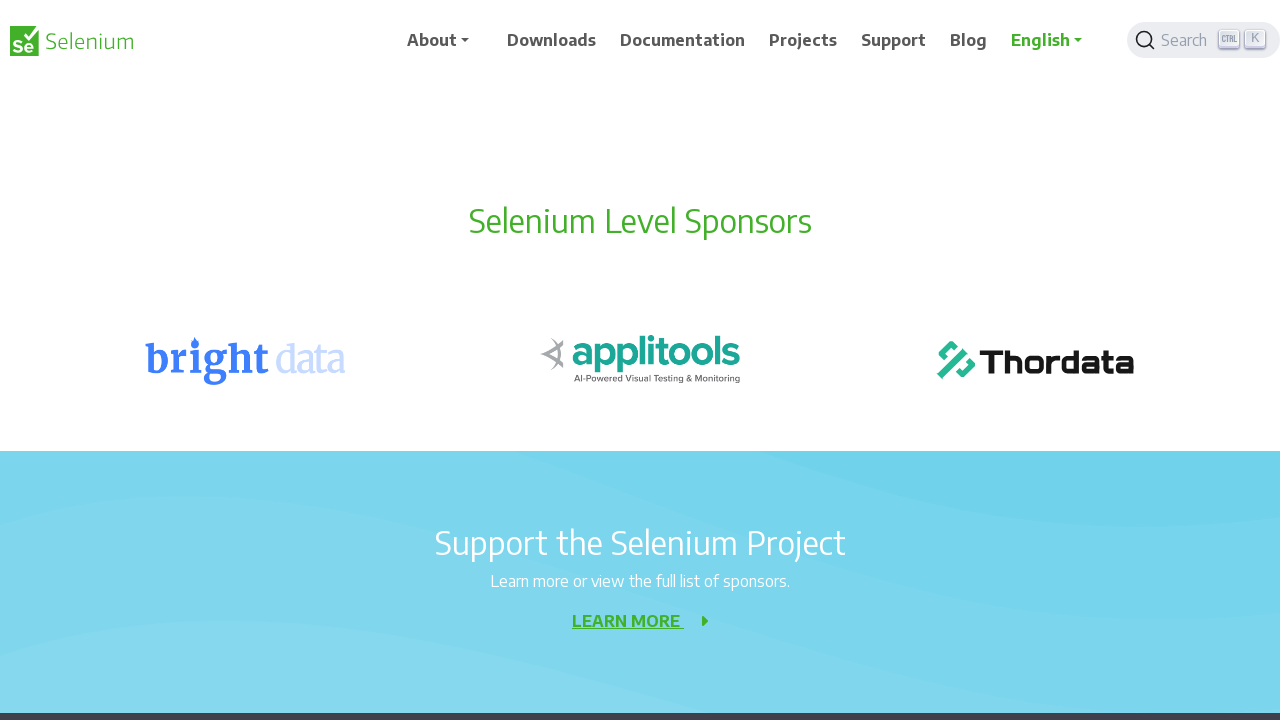

Waited 1 second after scrolling down (iteration 2/9)
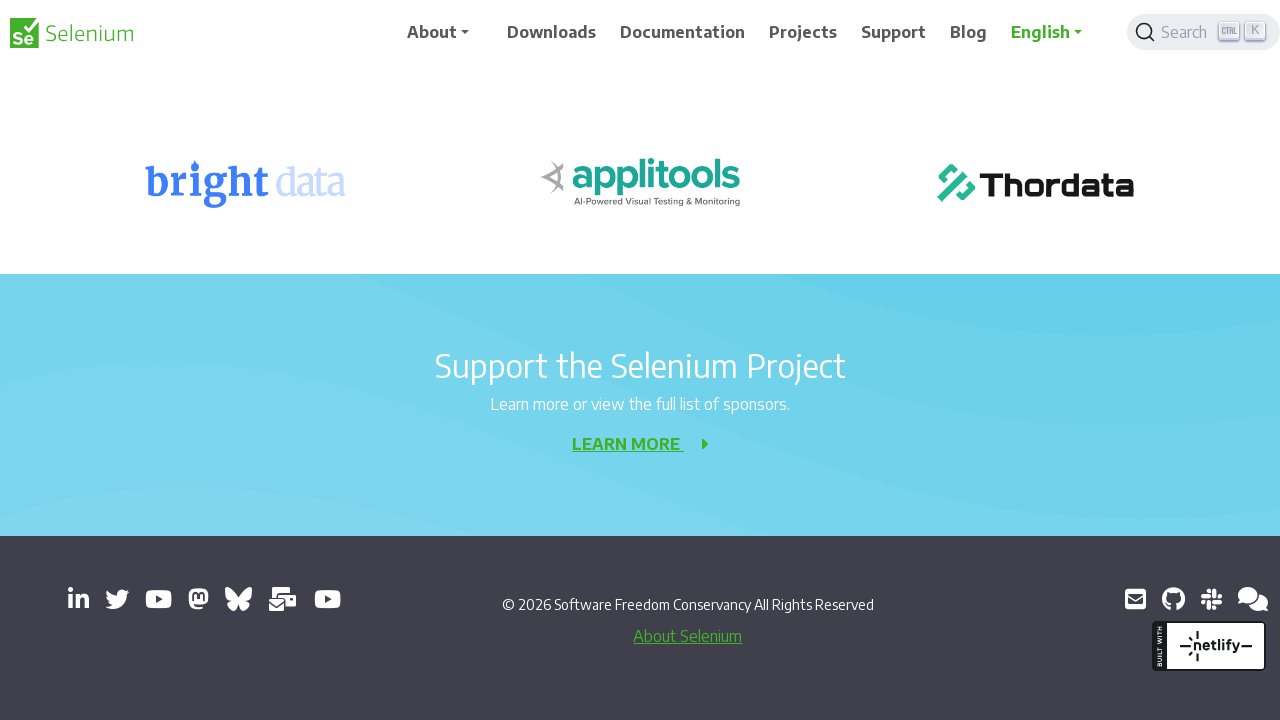

Scrolled down 1000 pixels (iteration 3/9)
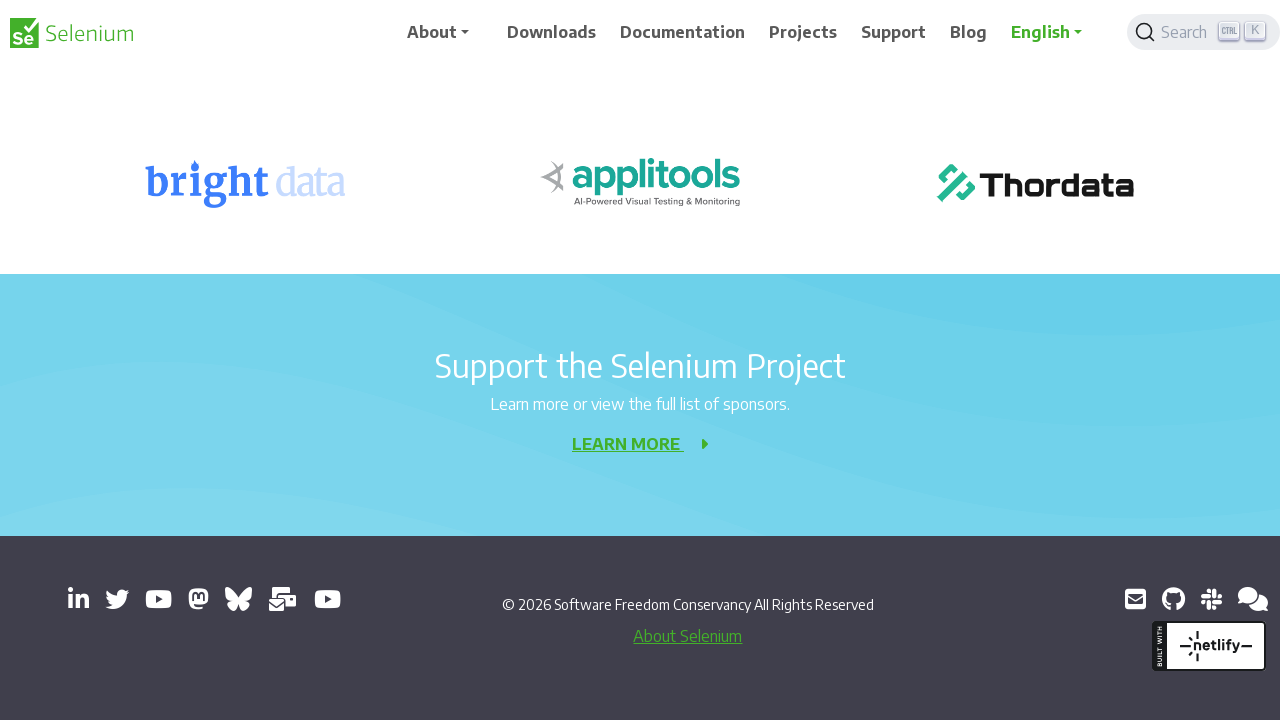

Waited 1 second after scrolling down (iteration 3/9)
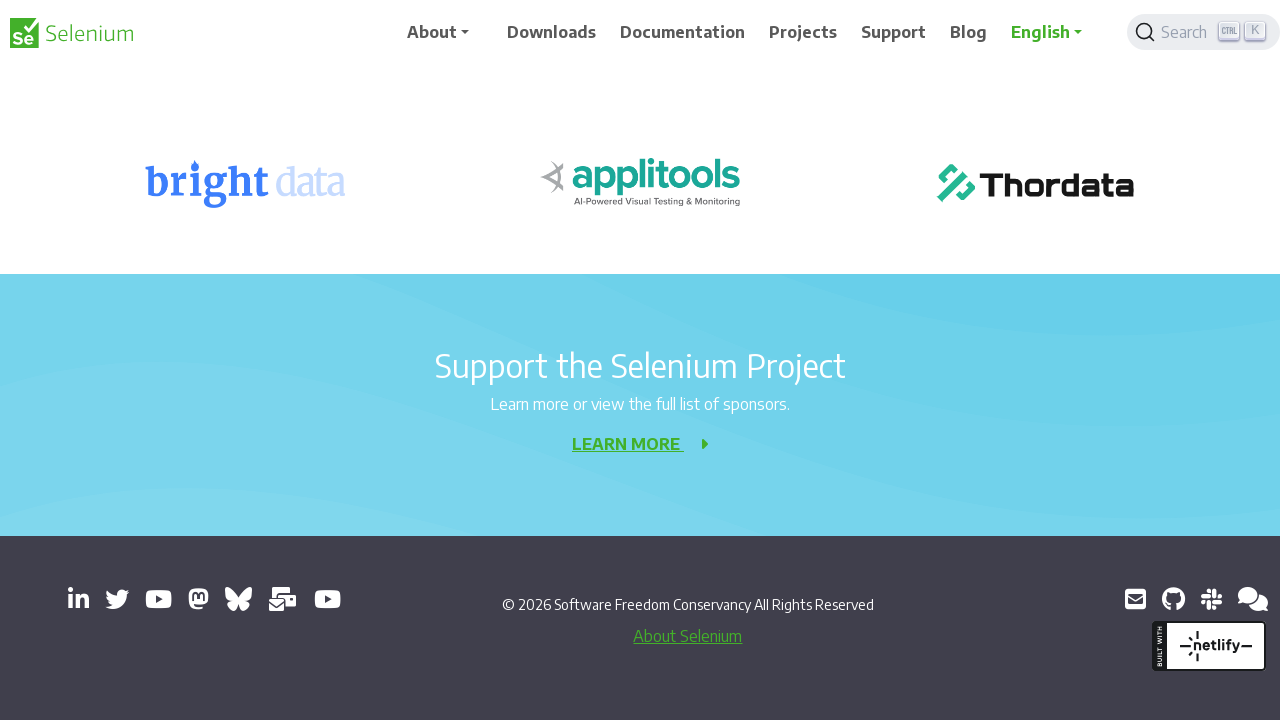

Scrolled down 1000 pixels (iteration 4/9)
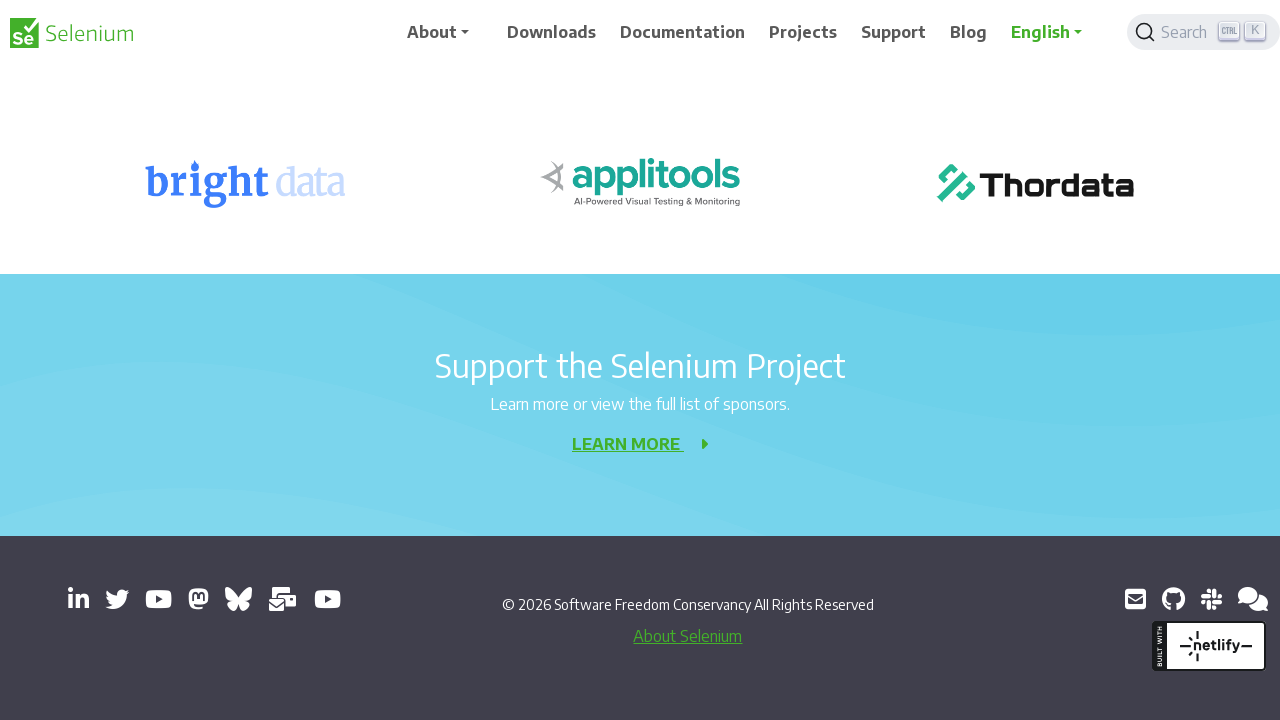

Waited 1 second after scrolling down (iteration 4/9)
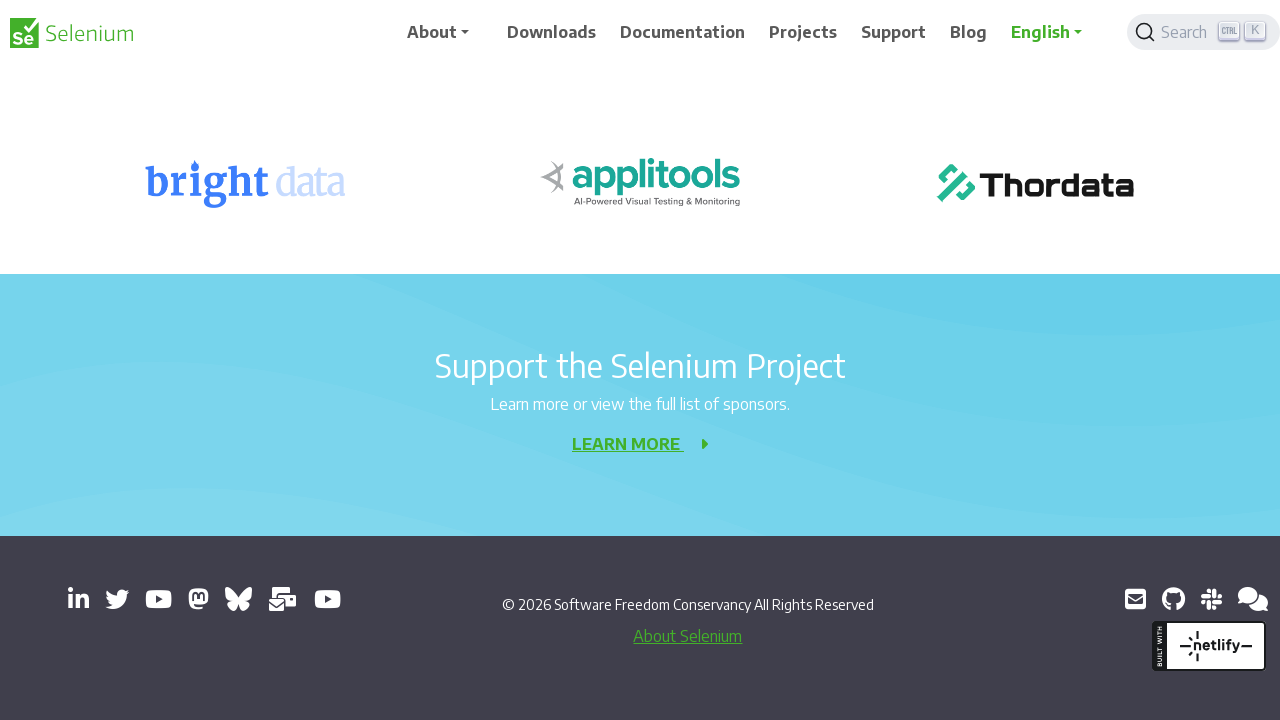

Scrolled down 1000 pixels (iteration 5/9)
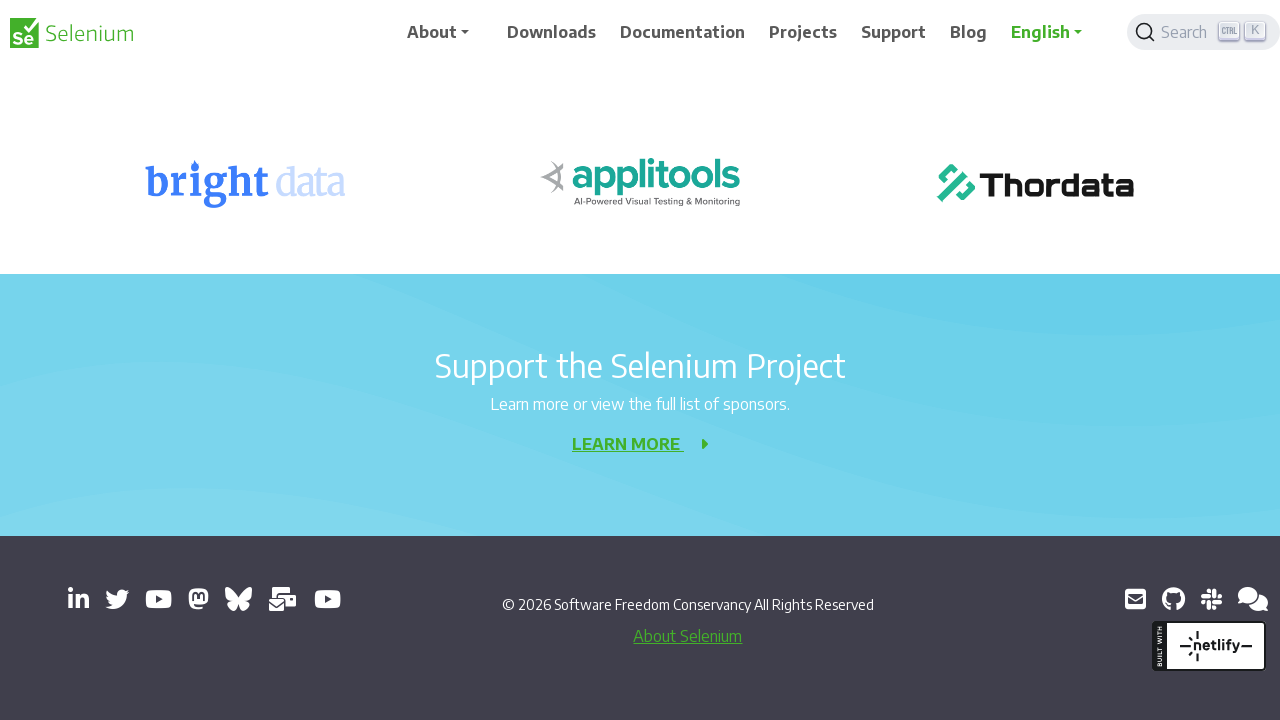

Waited 1 second after scrolling down (iteration 5/9)
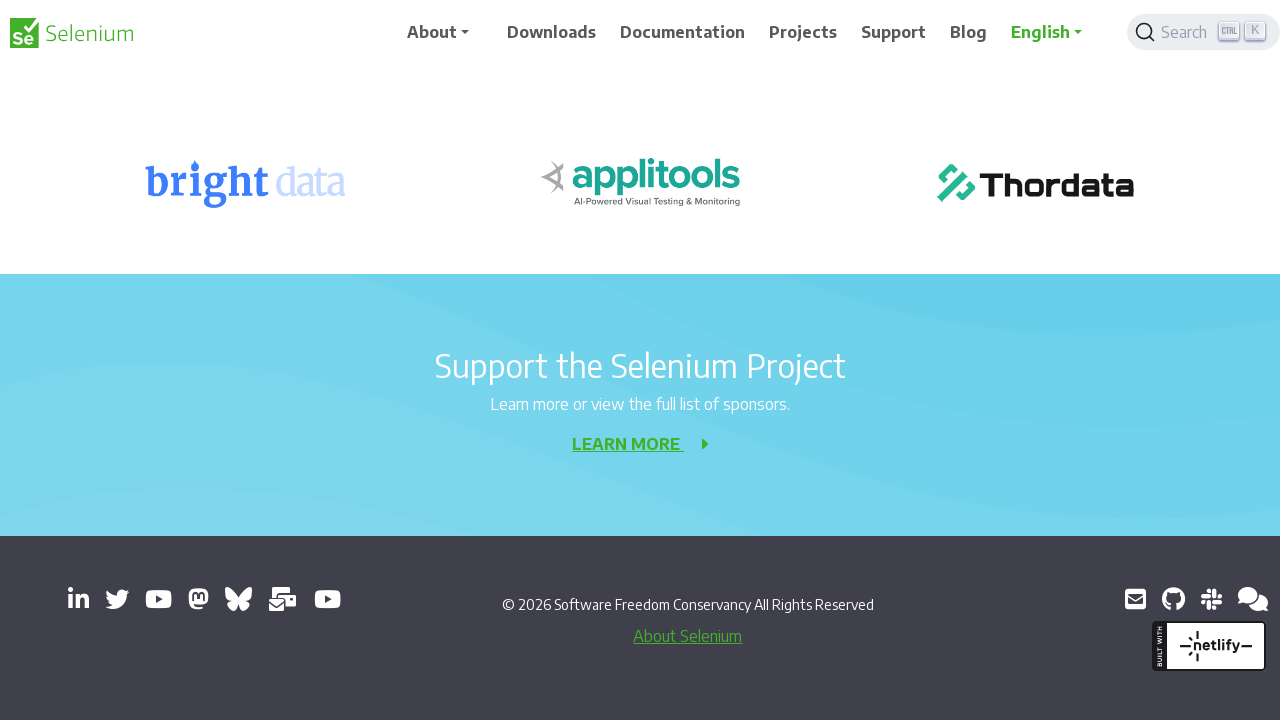

Scrolled down 1000 pixels (iteration 6/9)
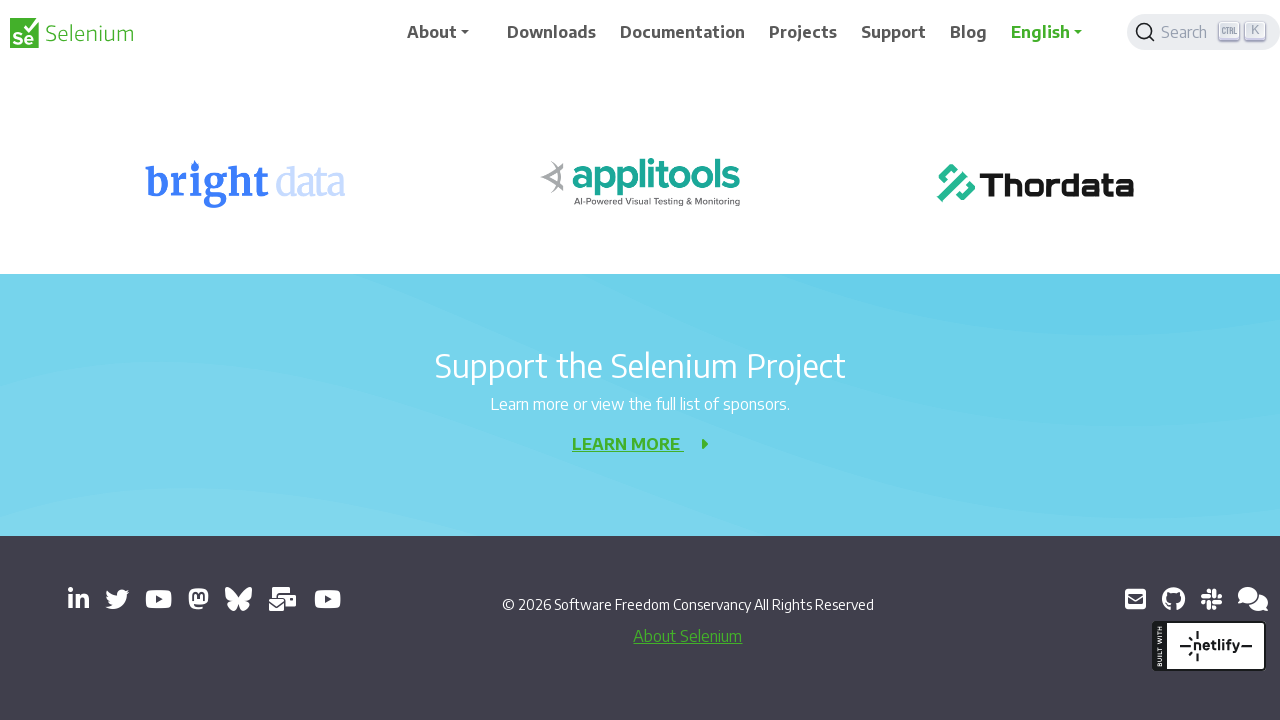

Waited 1 second after scrolling down (iteration 6/9)
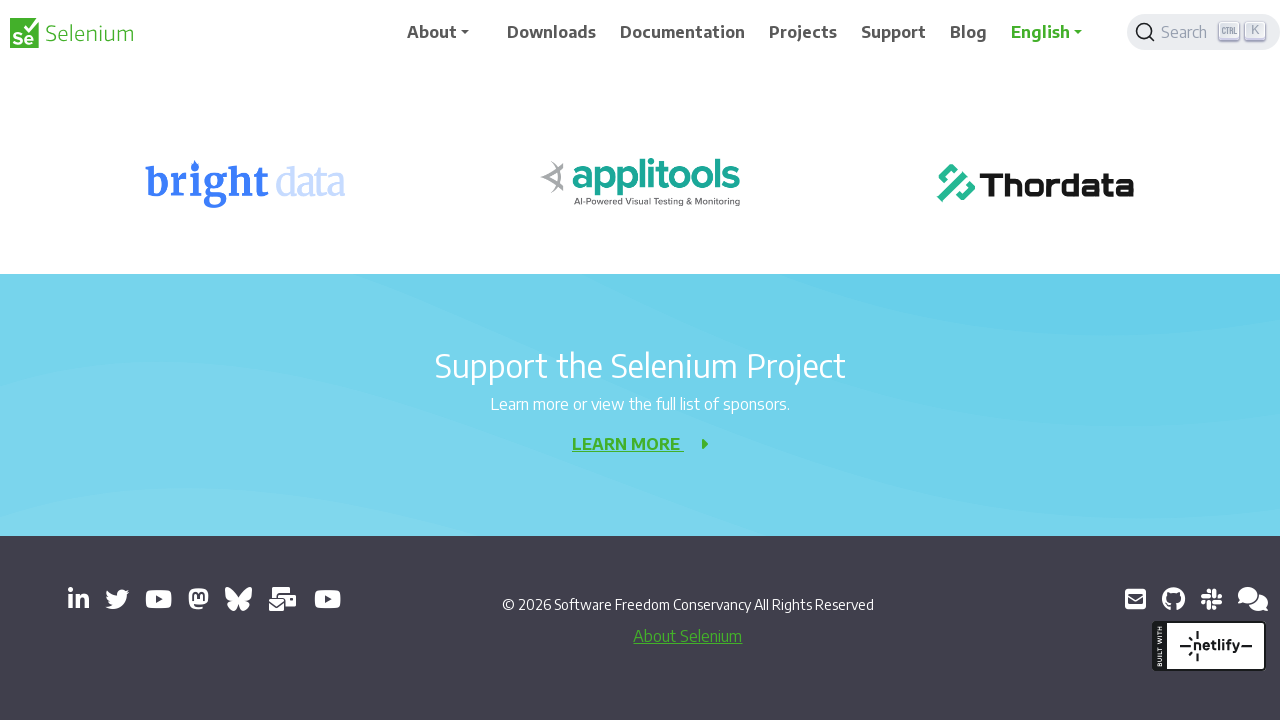

Scrolled down 1000 pixels (iteration 7/9)
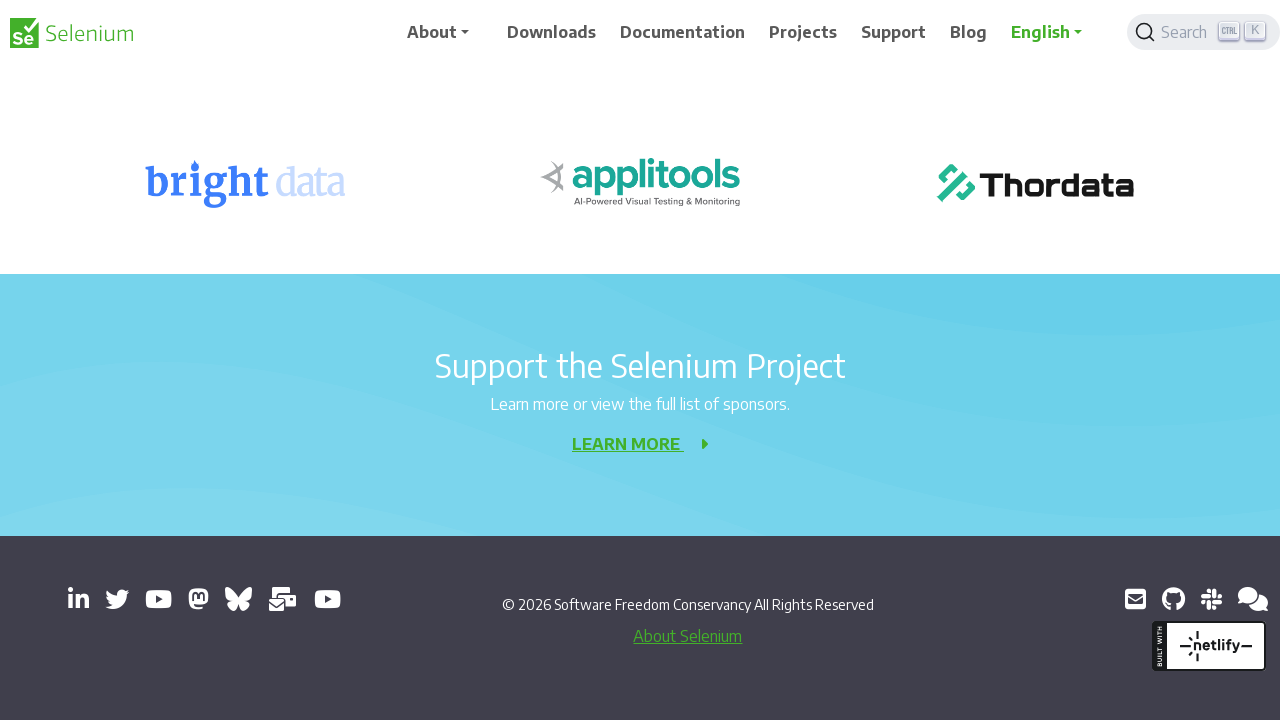

Waited 1 second after scrolling down (iteration 7/9)
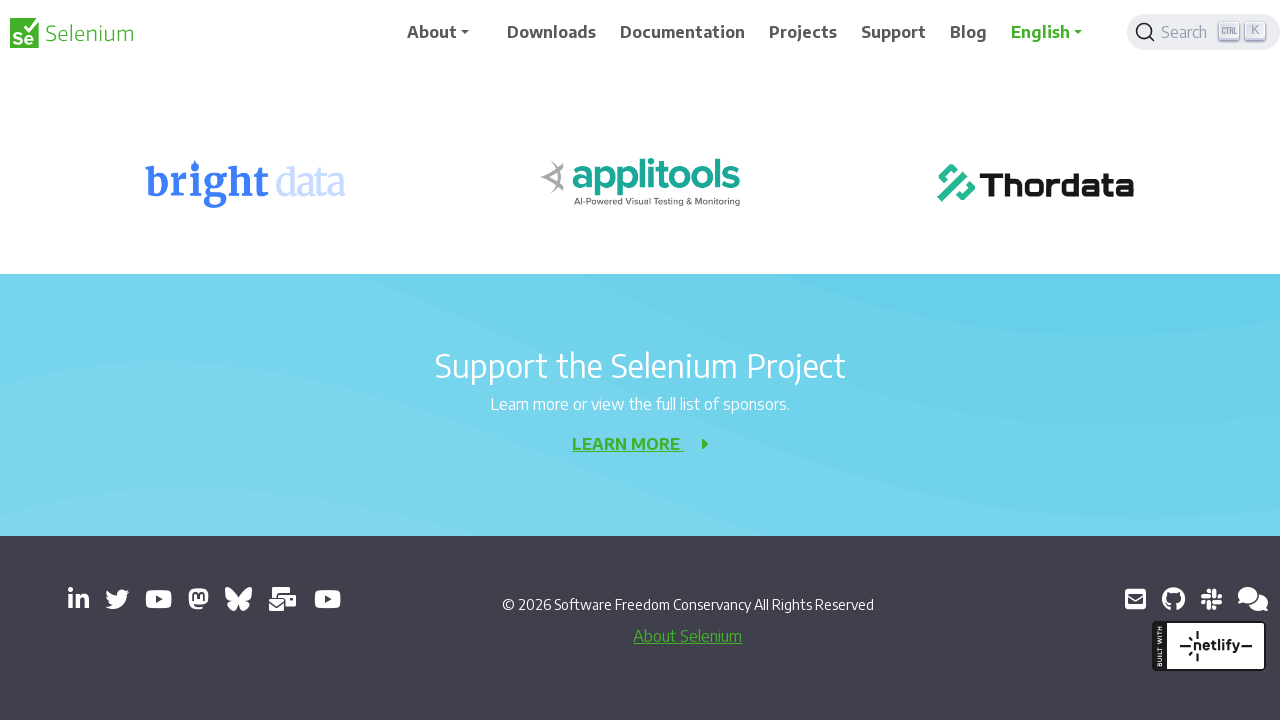

Scrolled down 1000 pixels (iteration 8/9)
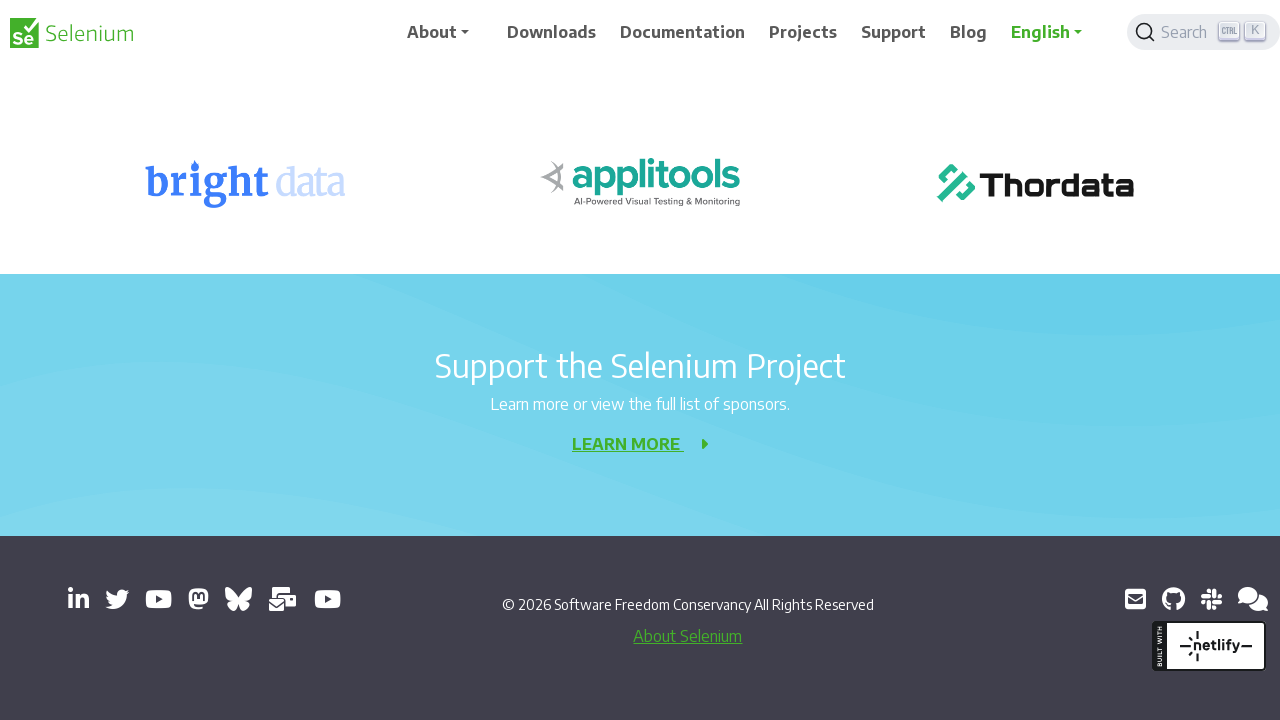

Waited 1 second after scrolling down (iteration 8/9)
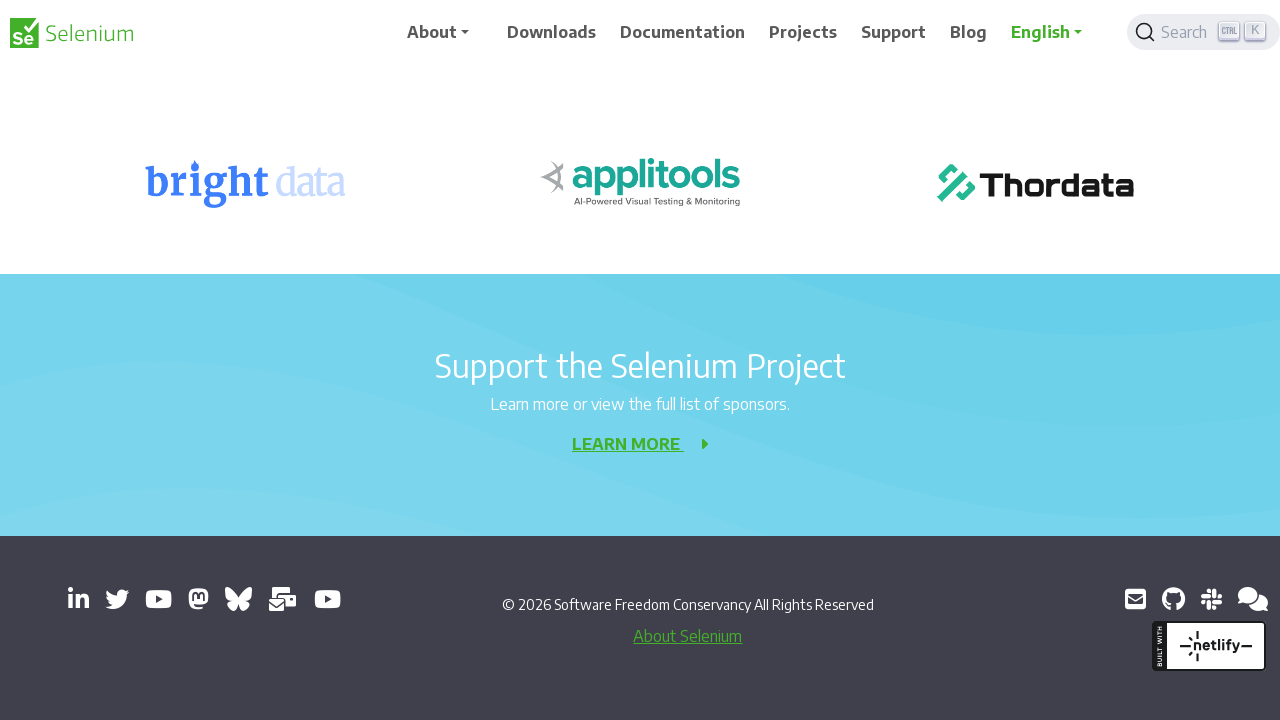

Scrolled down 1000 pixels (iteration 9/9)
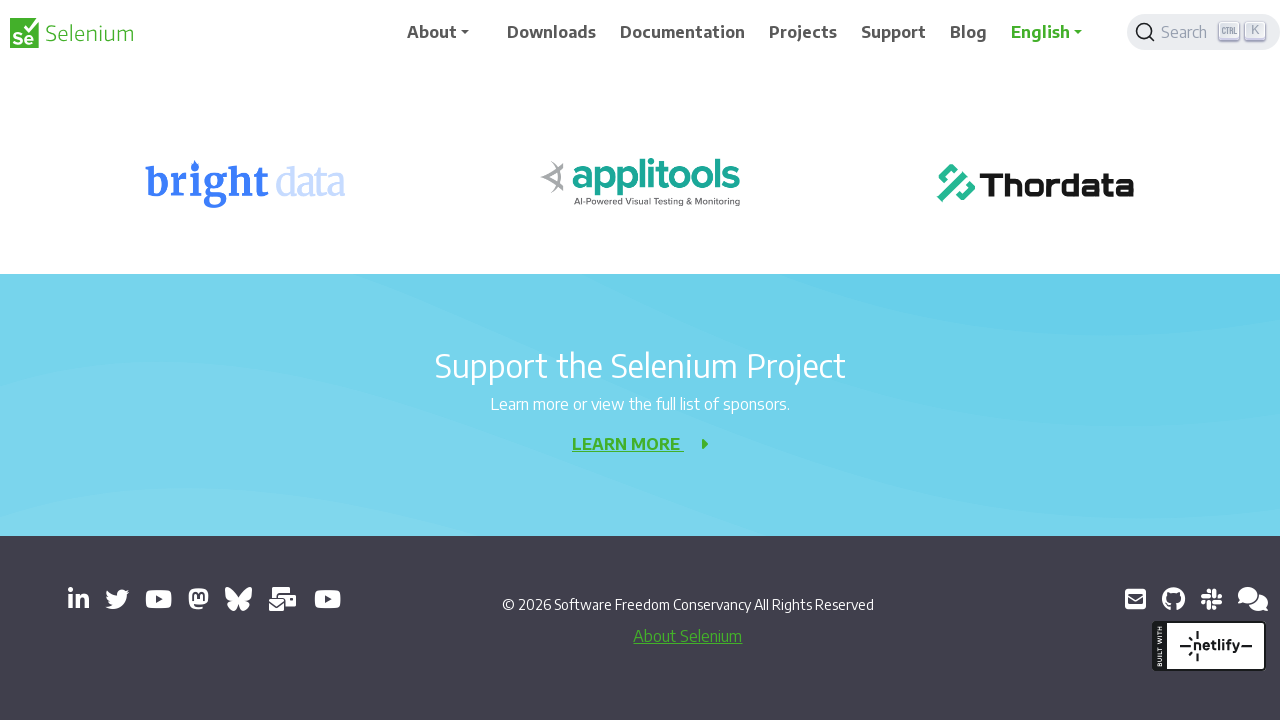

Waited 1 second after scrolling down (iteration 9/9)
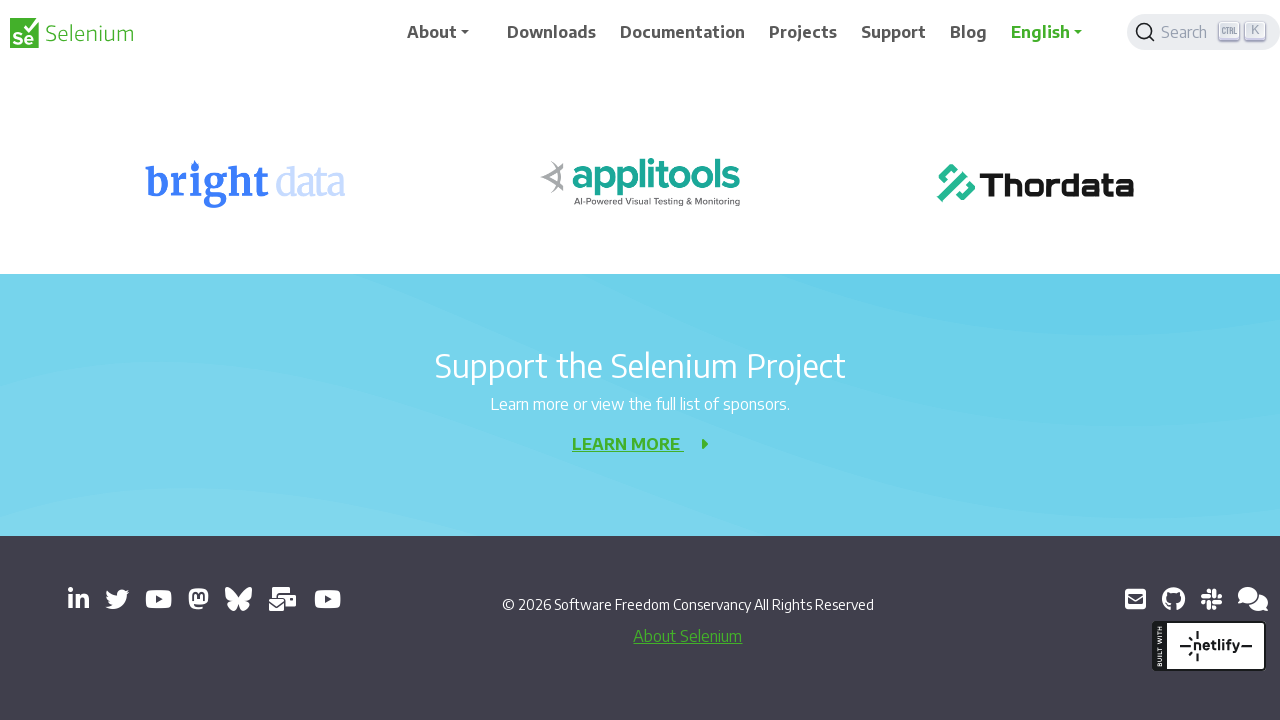

Scrolled up 1000 pixels (iteration 1/9)
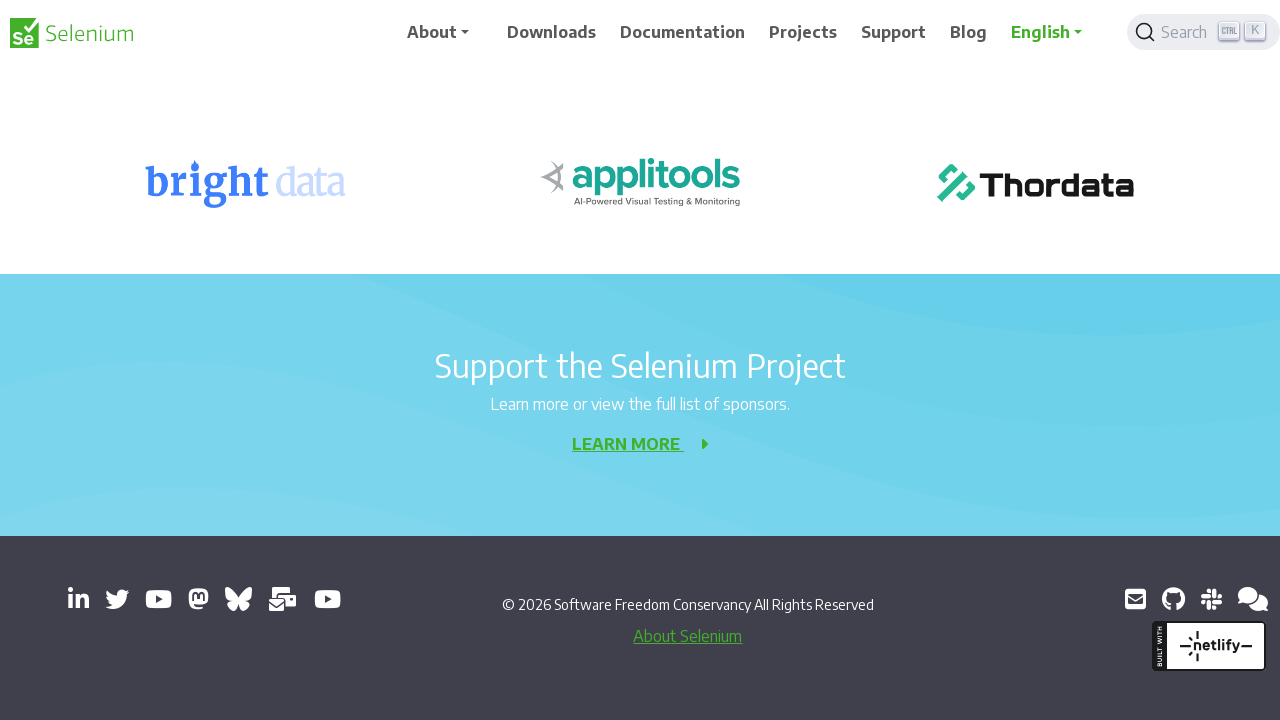

Waited 1 second after scrolling up (iteration 1/9)
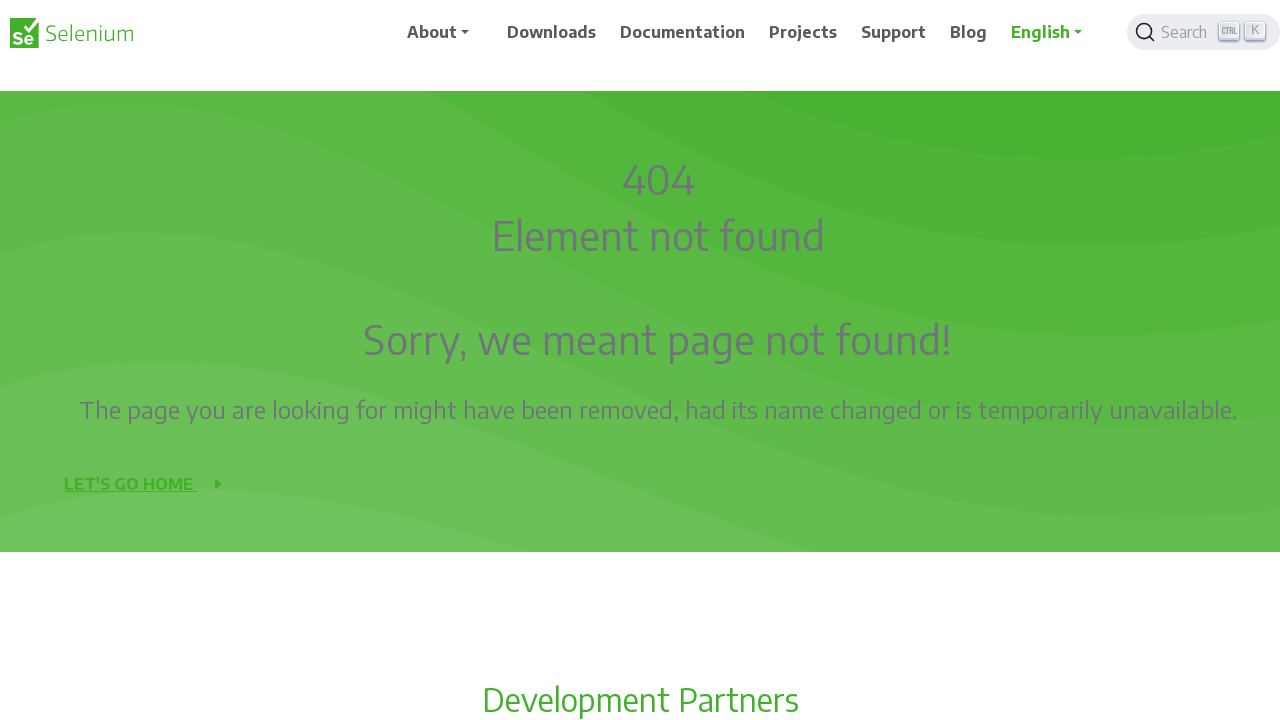

Scrolled up 1000 pixels (iteration 2/9)
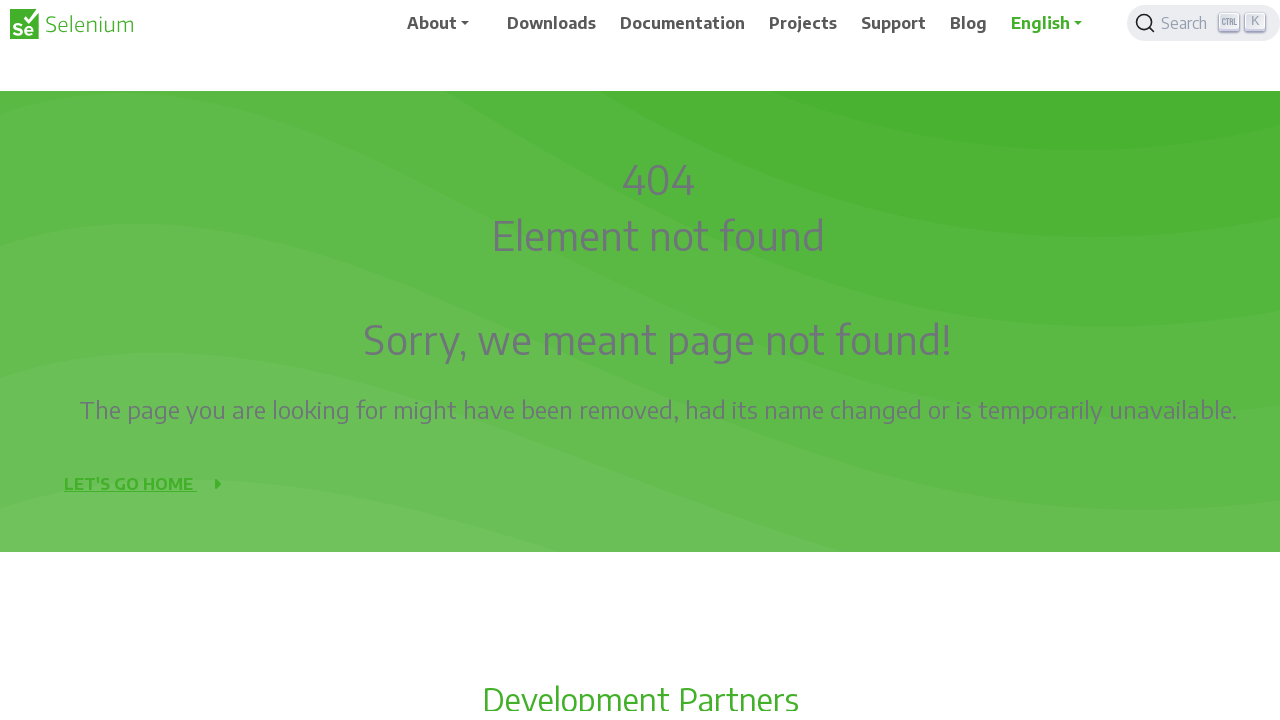

Waited 1 second after scrolling up (iteration 2/9)
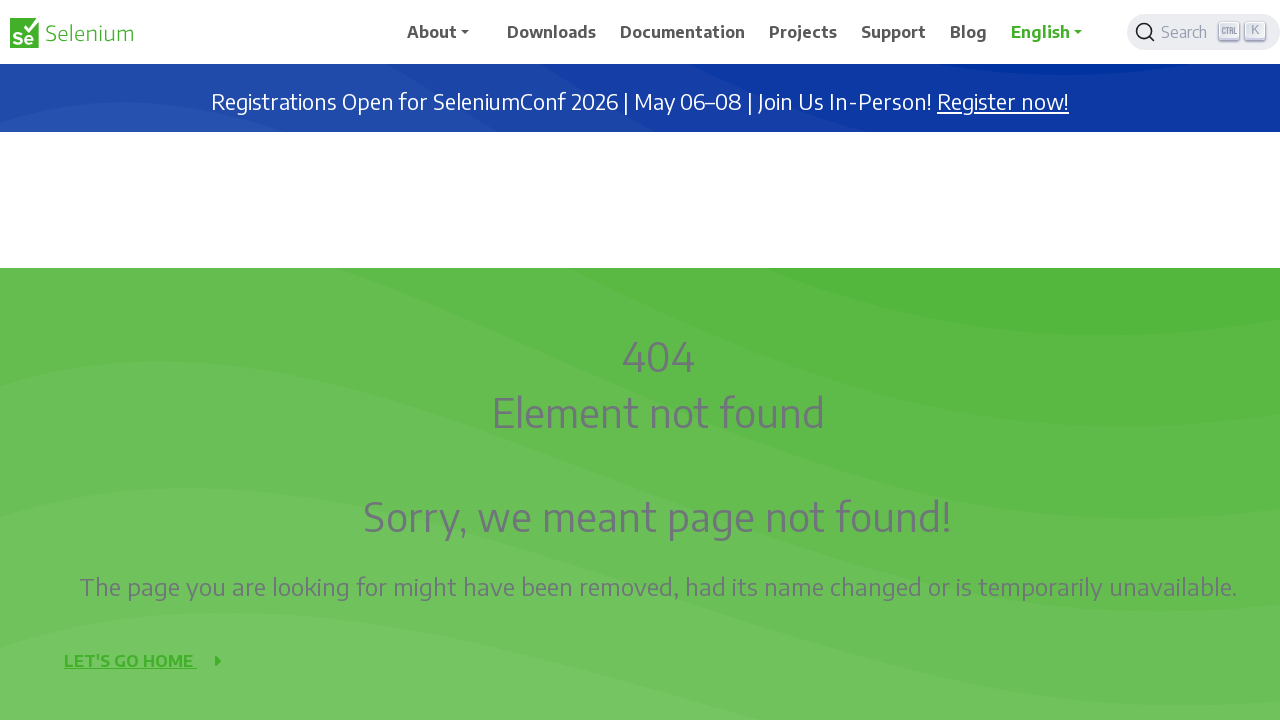

Scrolled up 1000 pixels (iteration 3/9)
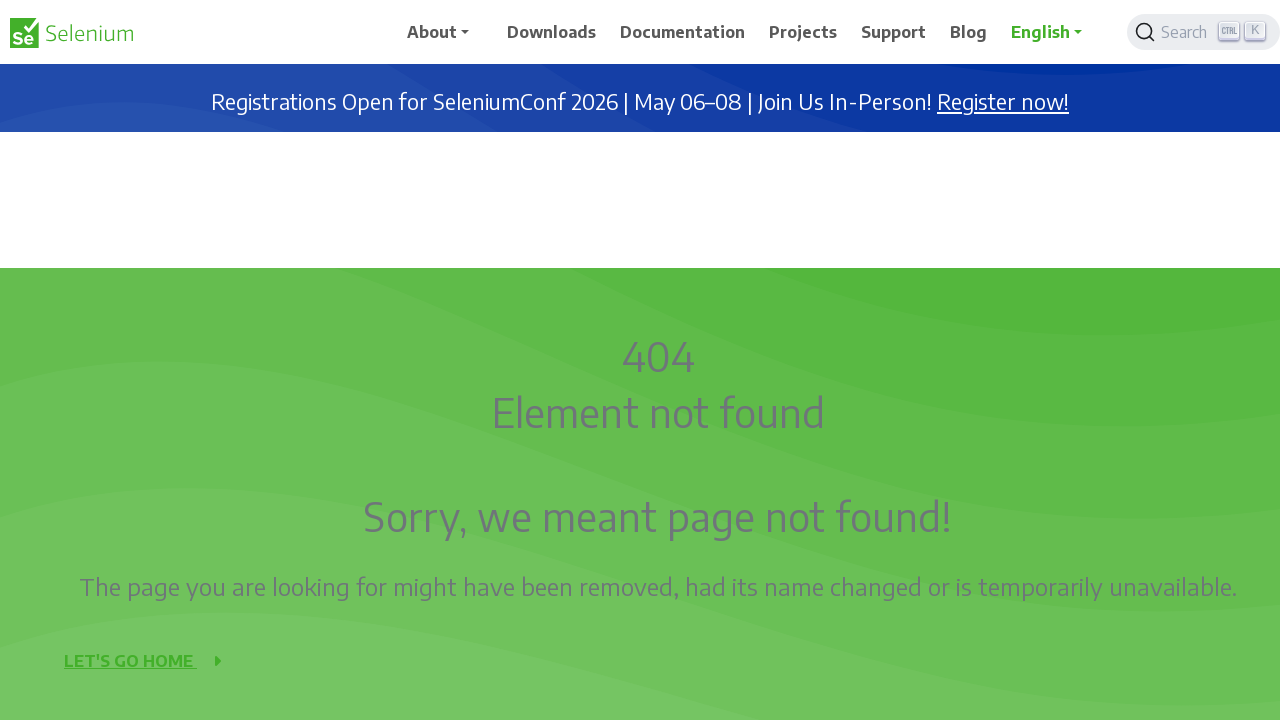

Waited 1 second after scrolling up (iteration 3/9)
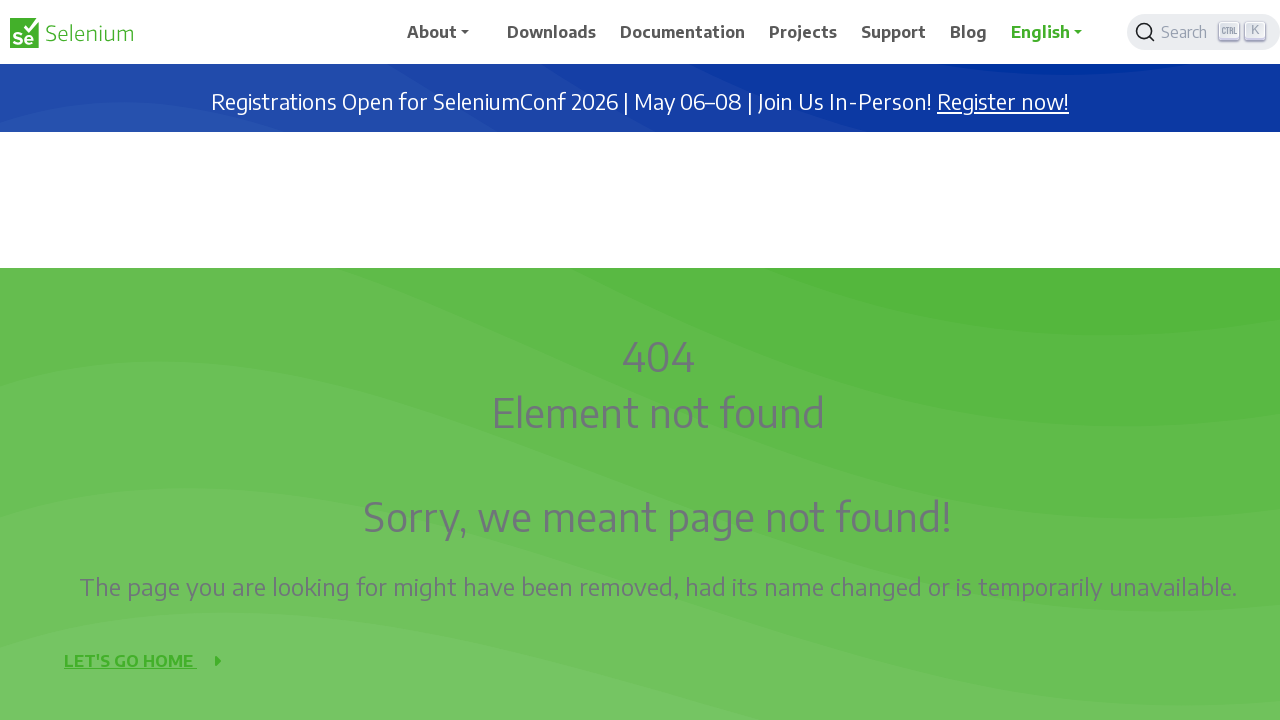

Scrolled up 1000 pixels (iteration 4/9)
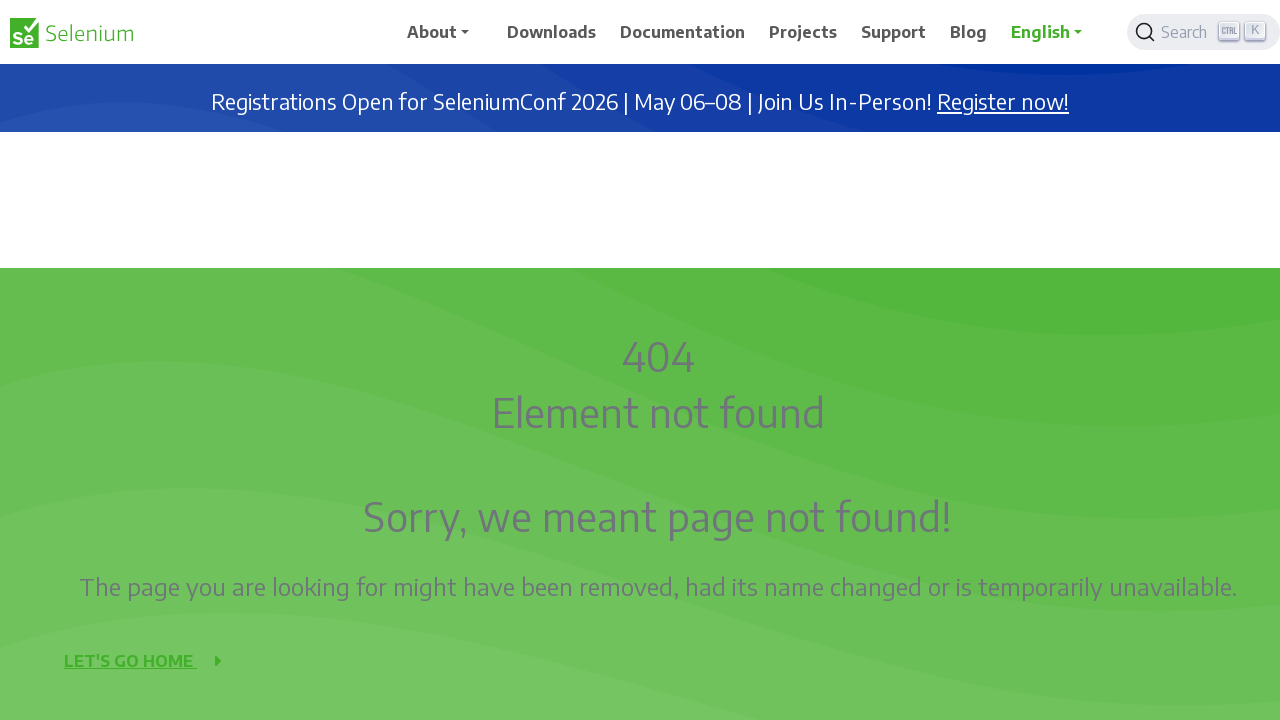

Waited 1 second after scrolling up (iteration 4/9)
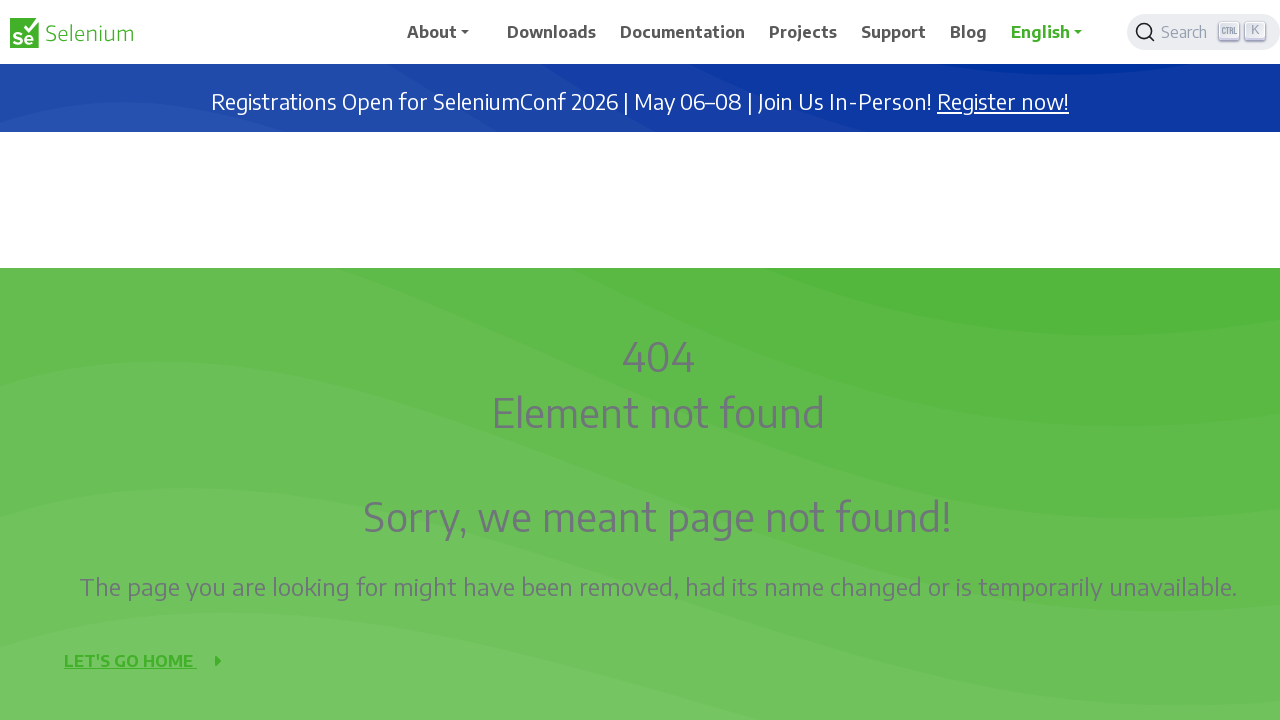

Scrolled up 1000 pixels (iteration 5/9)
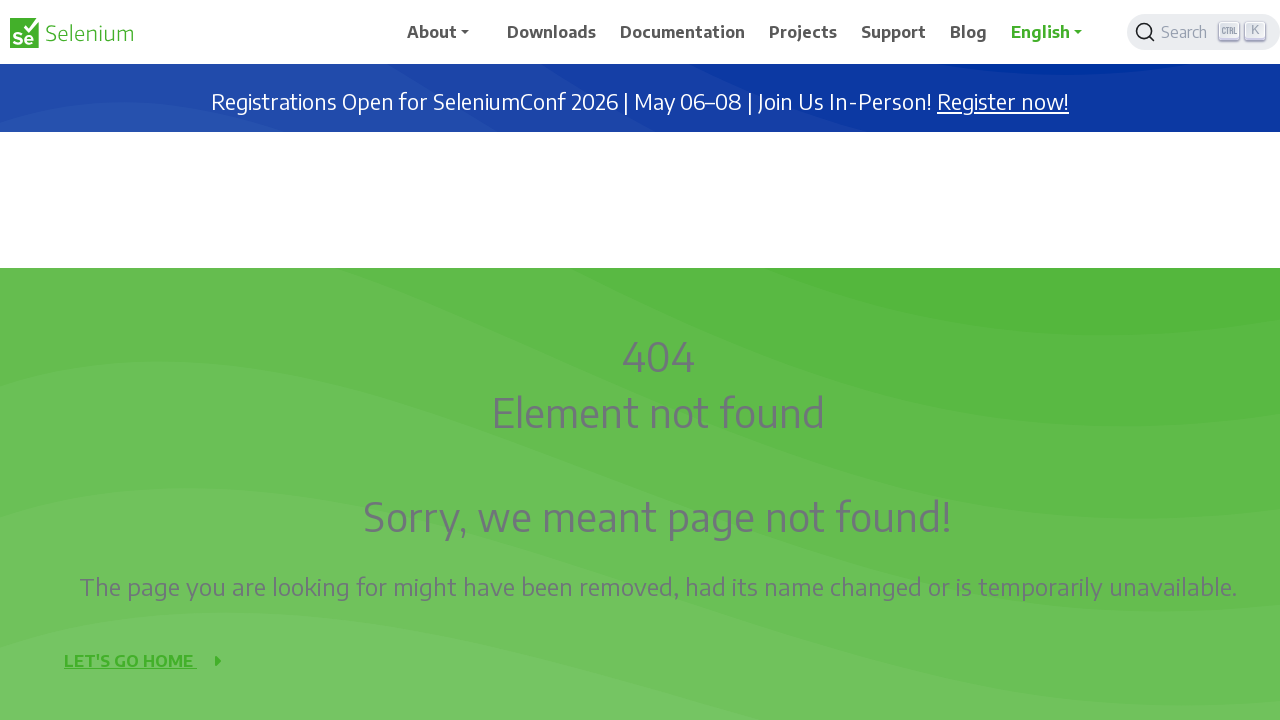

Waited 1 second after scrolling up (iteration 5/9)
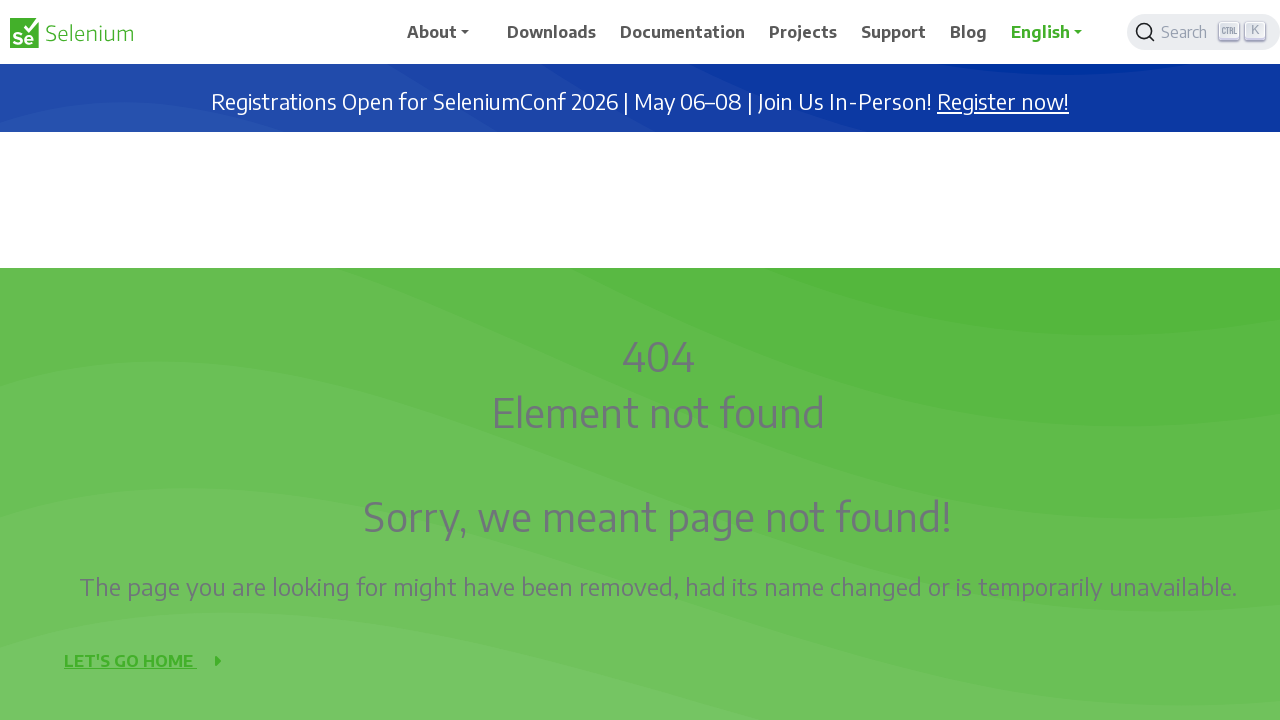

Scrolled up 1000 pixels (iteration 6/9)
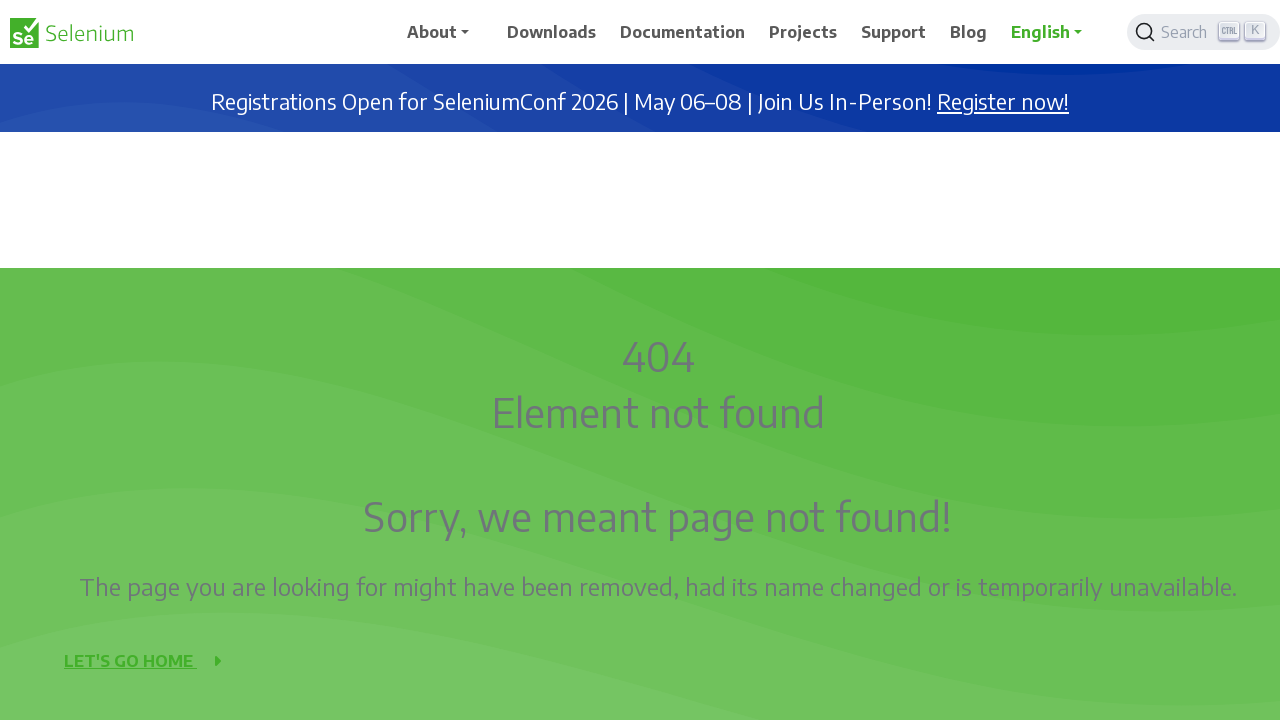

Waited 1 second after scrolling up (iteration 6/9)
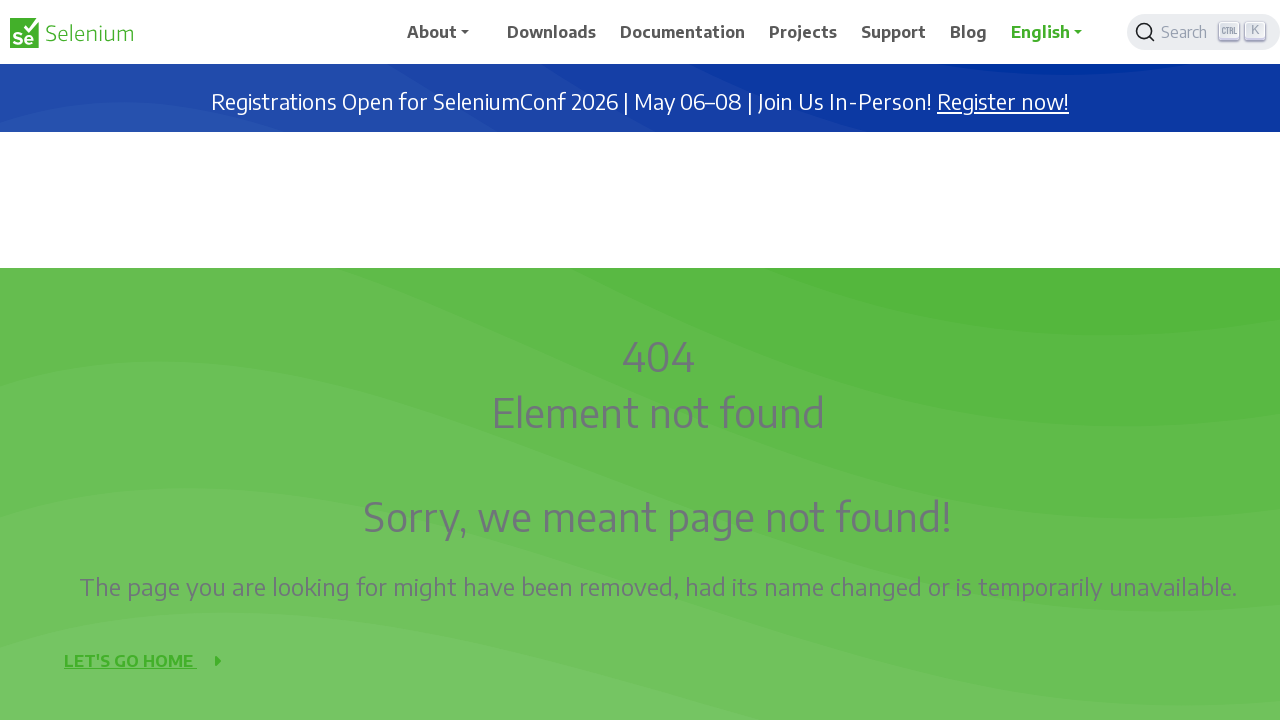

Scrolled up 1000 pixels (iteration 7/9)
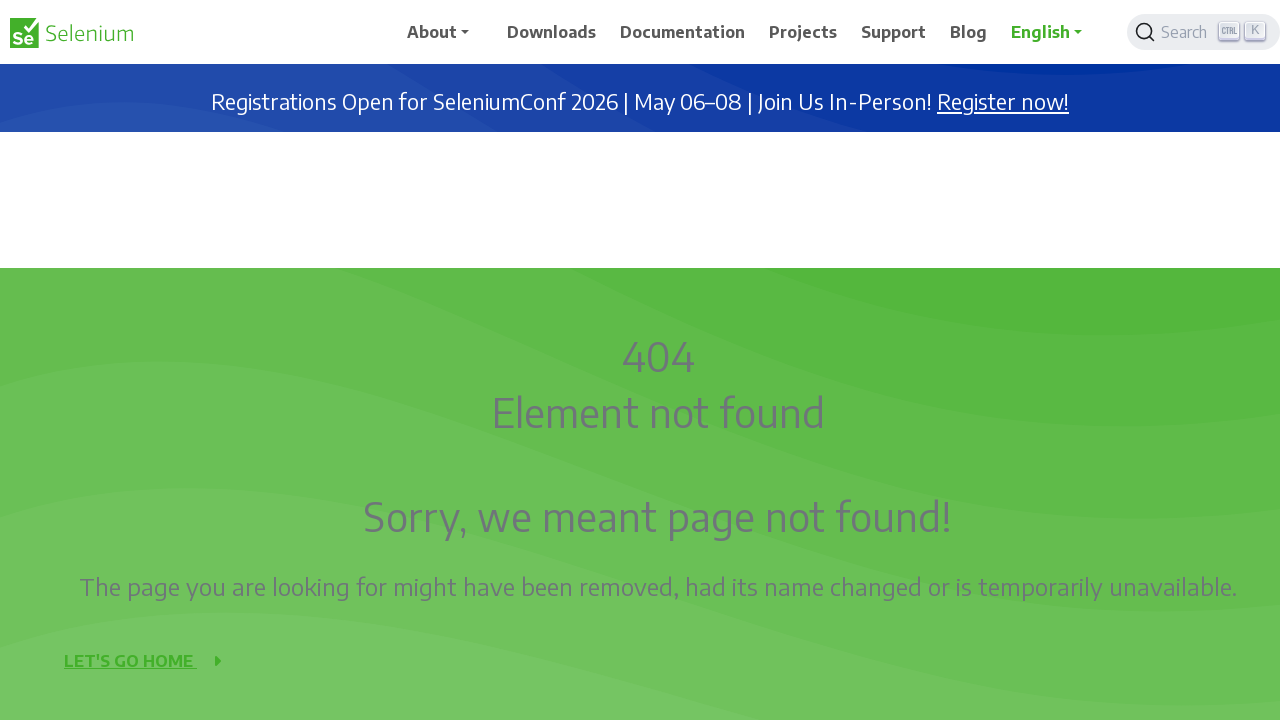

Waited 1 second after scrolling up (iteration 7/9)
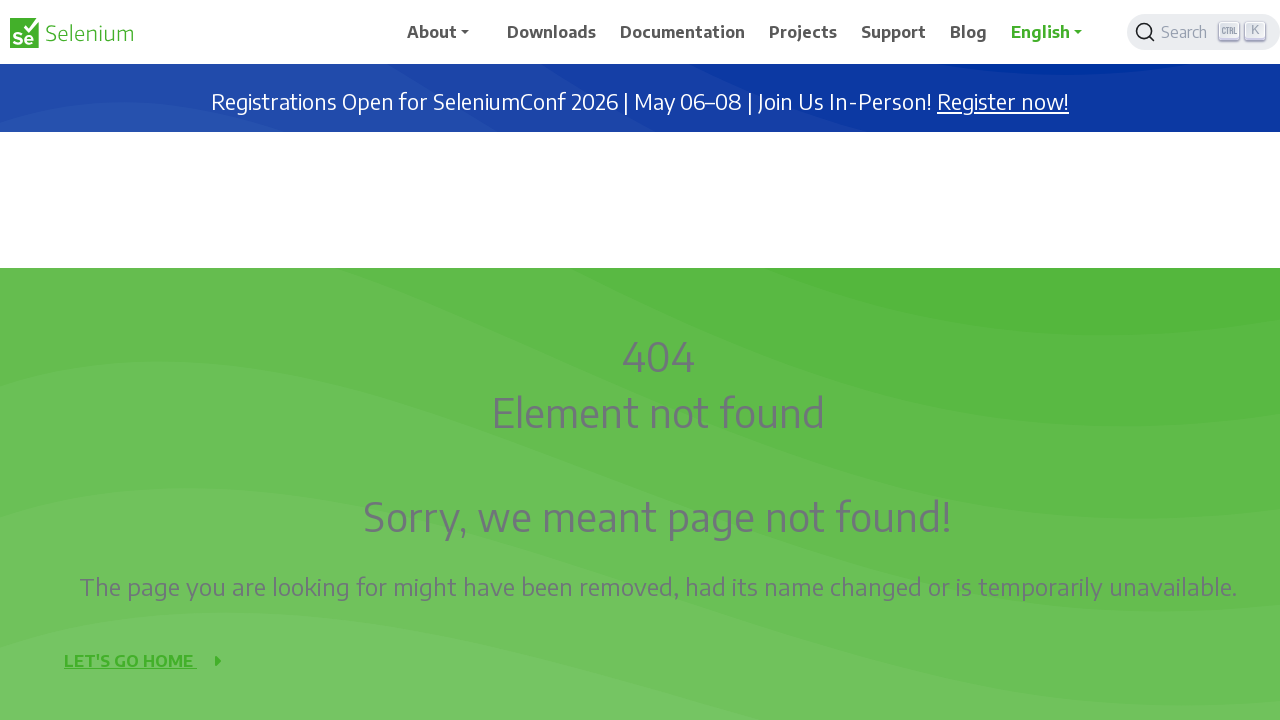

Scrolled up 1000 pixels (iteration 8/9)
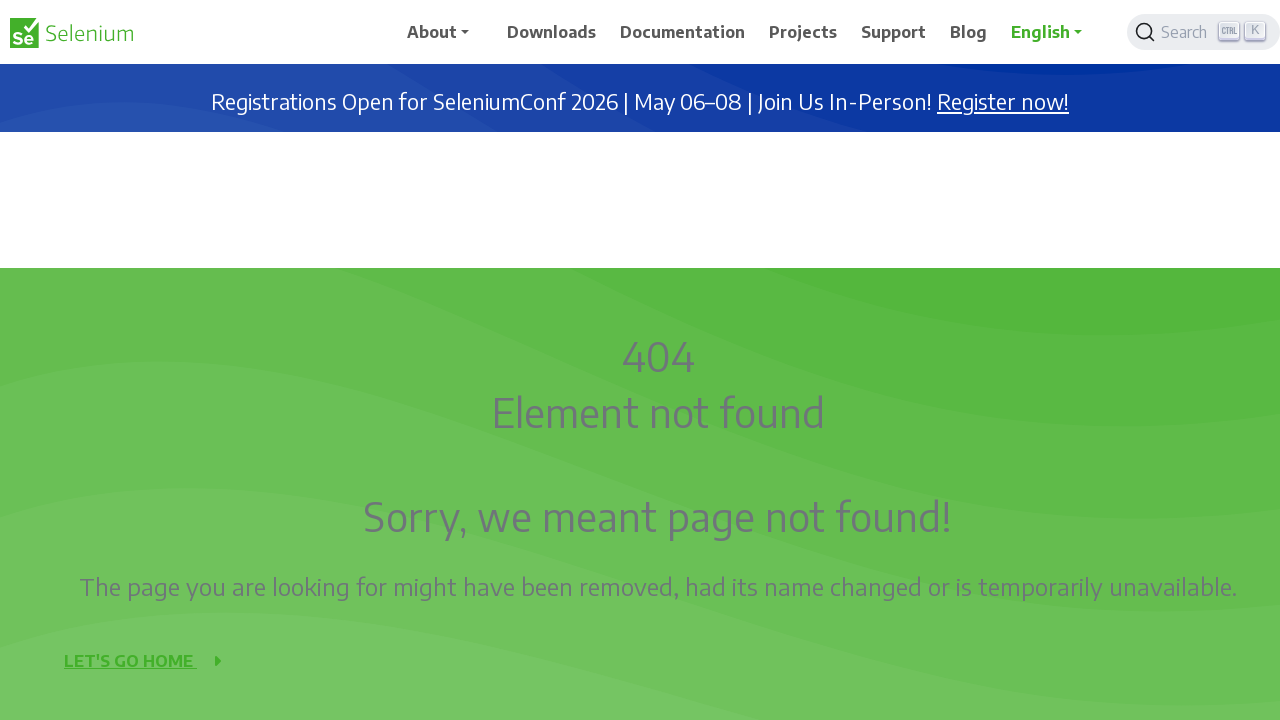

Waited 1 second after scrolling up (iteration 8/9)
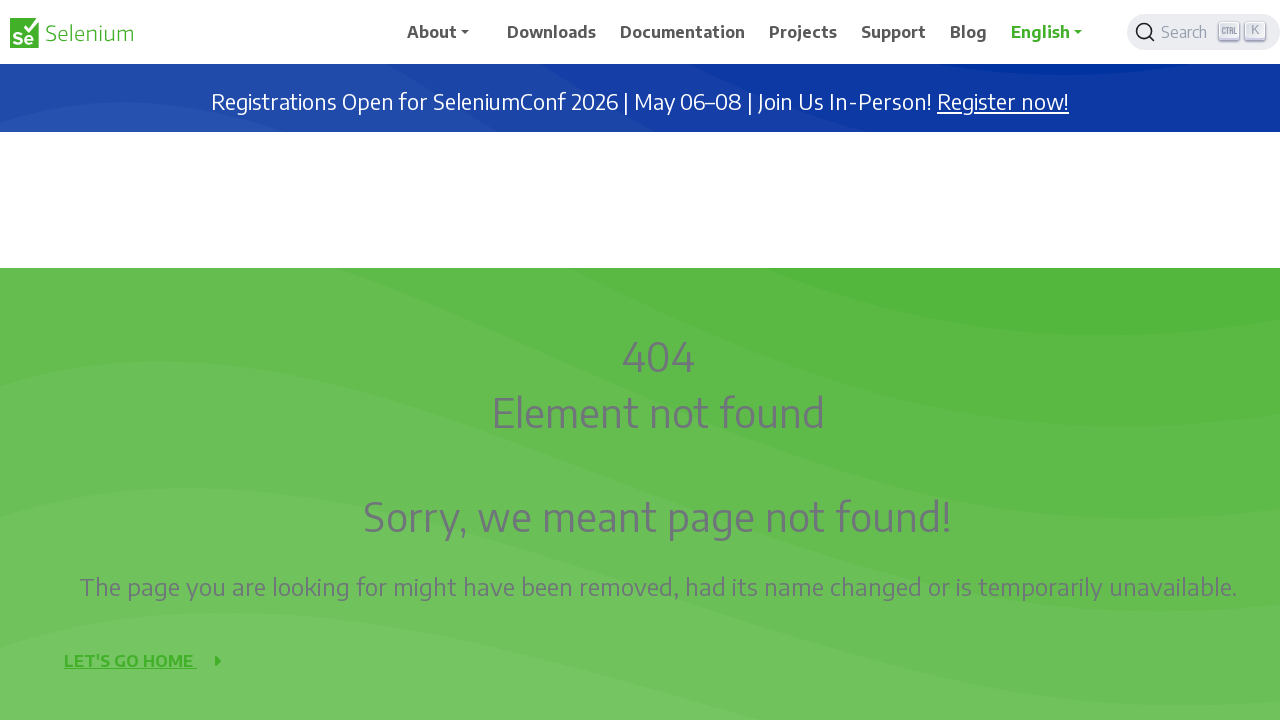

Scrolled up 1000 pixels (iteration 9/9)
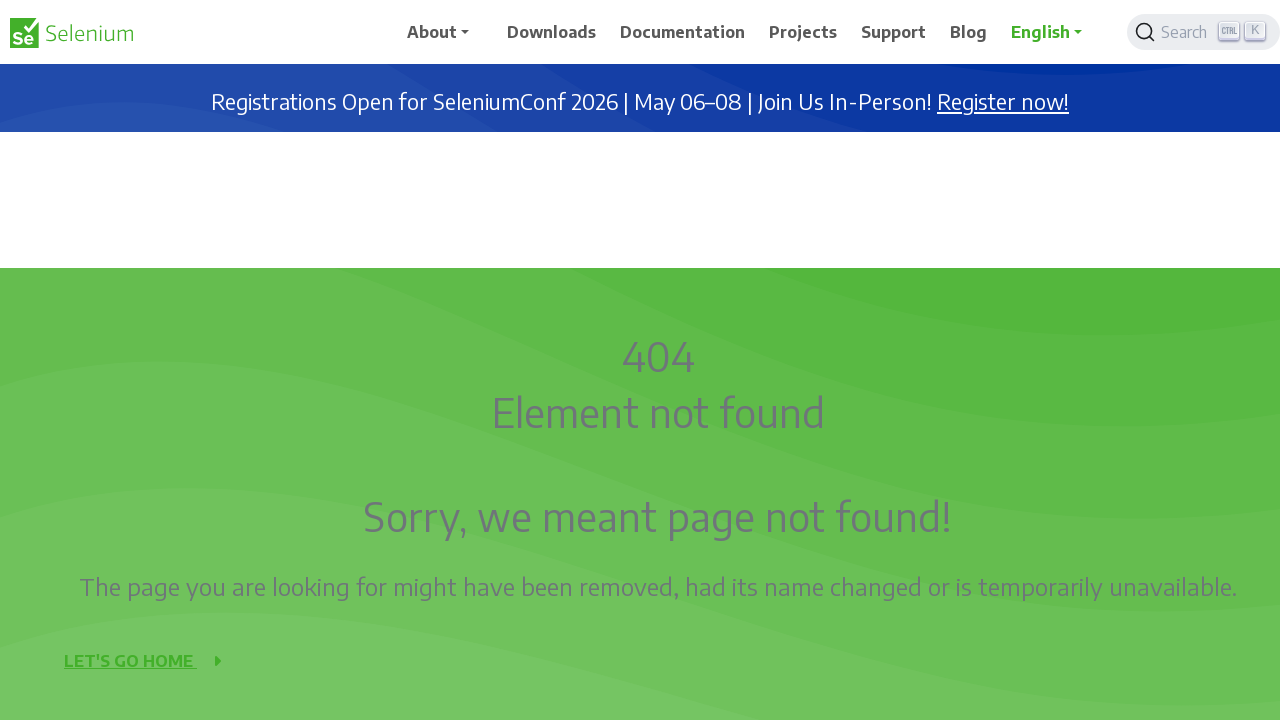

Waited 1 second after scrolling up (iteration 9/9)
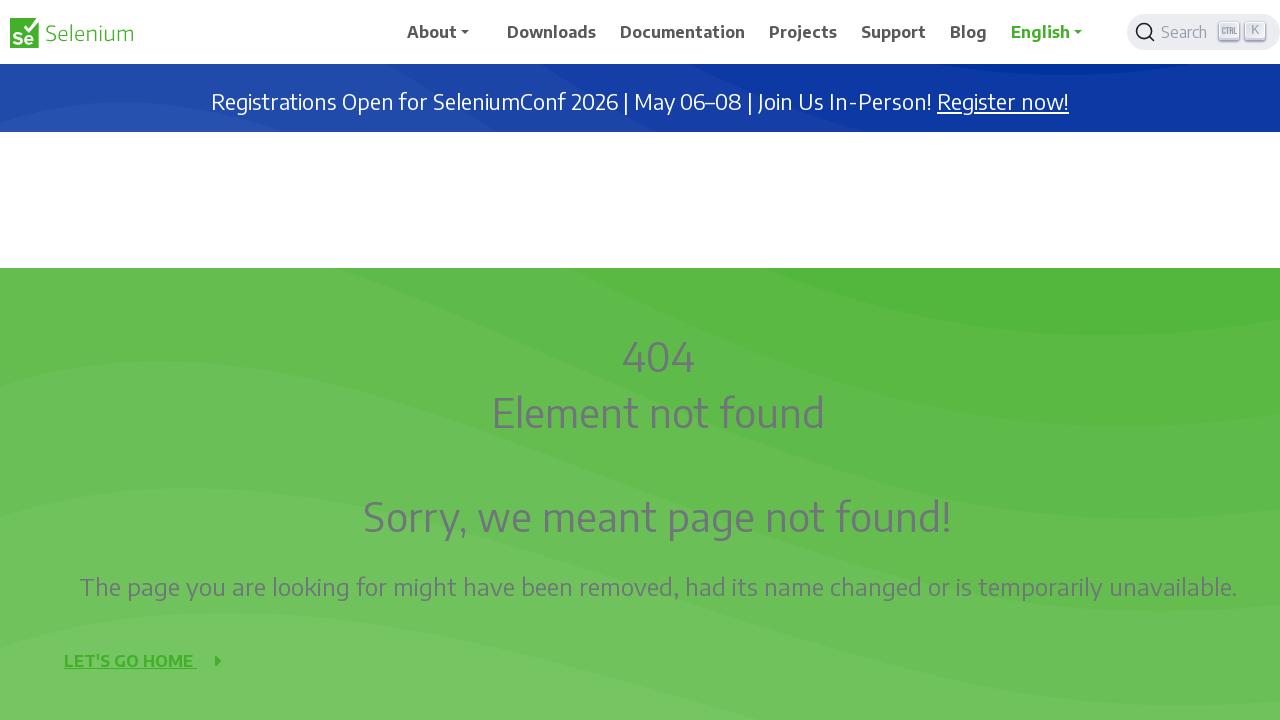

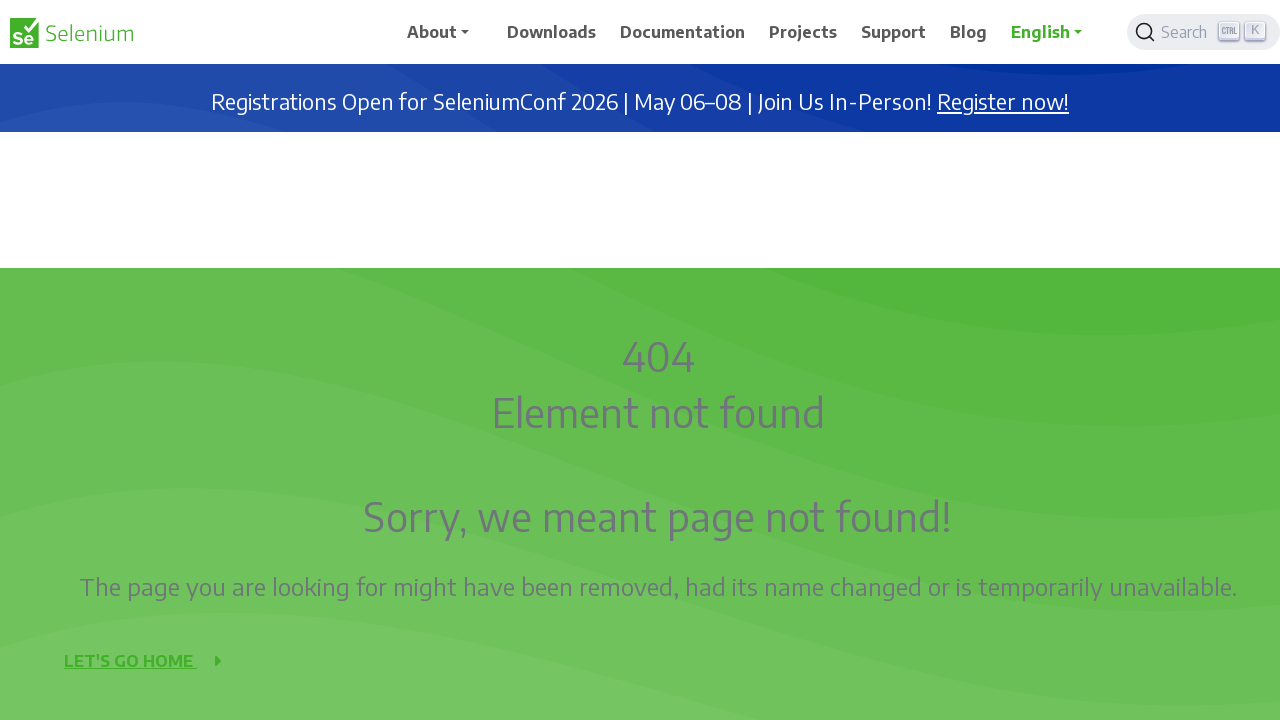